Navigates to MaxBet sports betting time-based offers page, attempts to click on a sport icon in the navigation bar, and scrolls through the page multiple times to load lazy-loaded content.

Starting URL: https://www.maxbet.rs/sr/sportsko-kladjenje/vremenska-ponuda

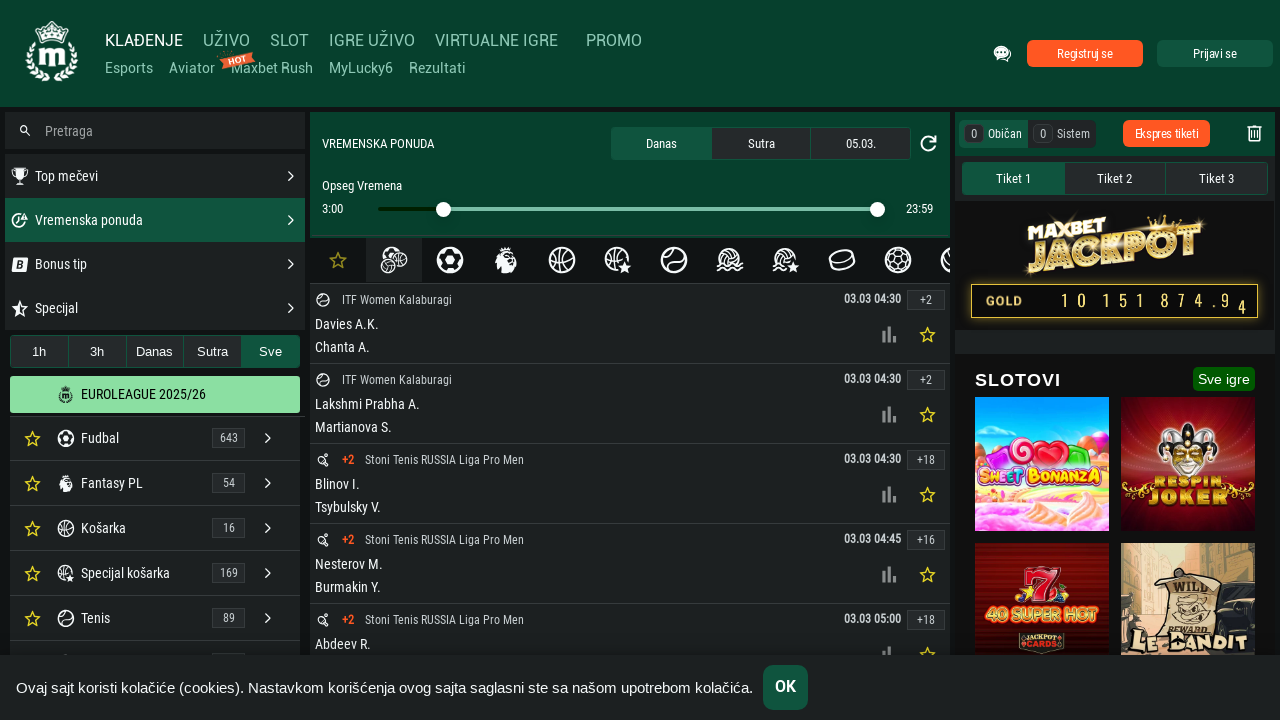

Page loaded with domcontentloaded state
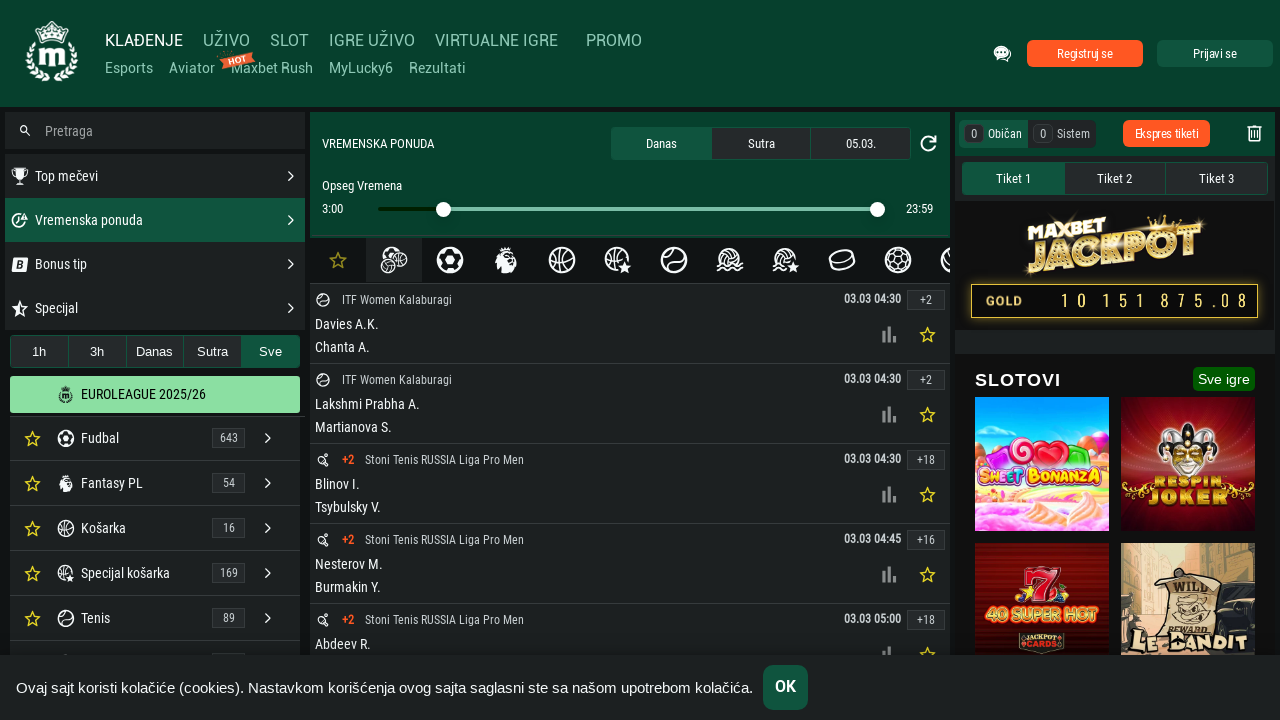

Waited 1 second for page stabilization
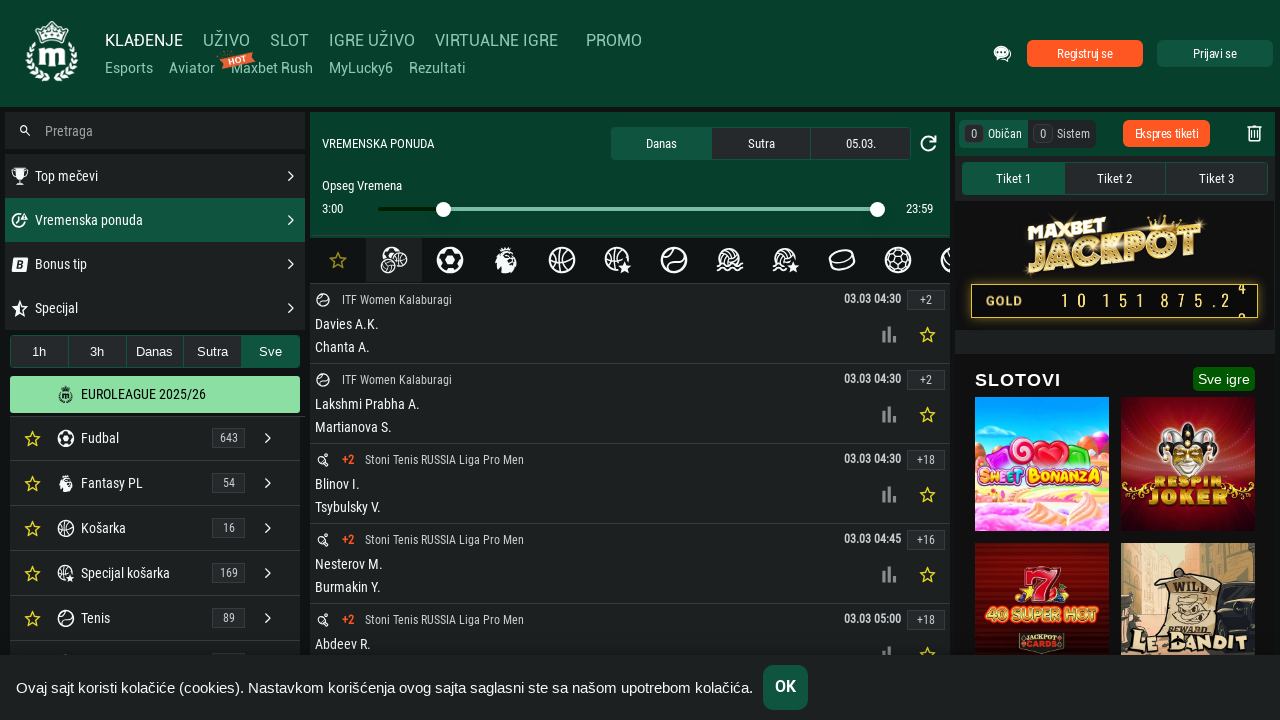

Clicked second button using selector 'button' (likely sport icon) at (394, 260) on button >> nth=1
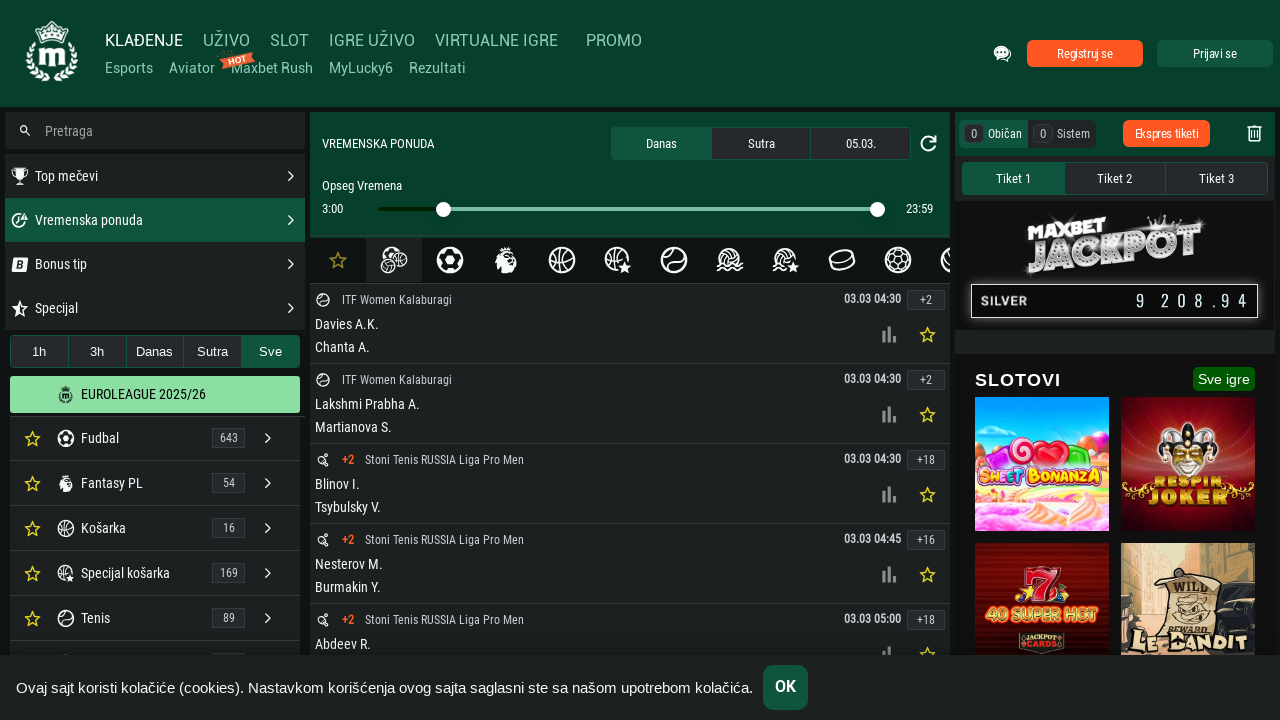

Waited 0.3 seconds after clicking sport icon
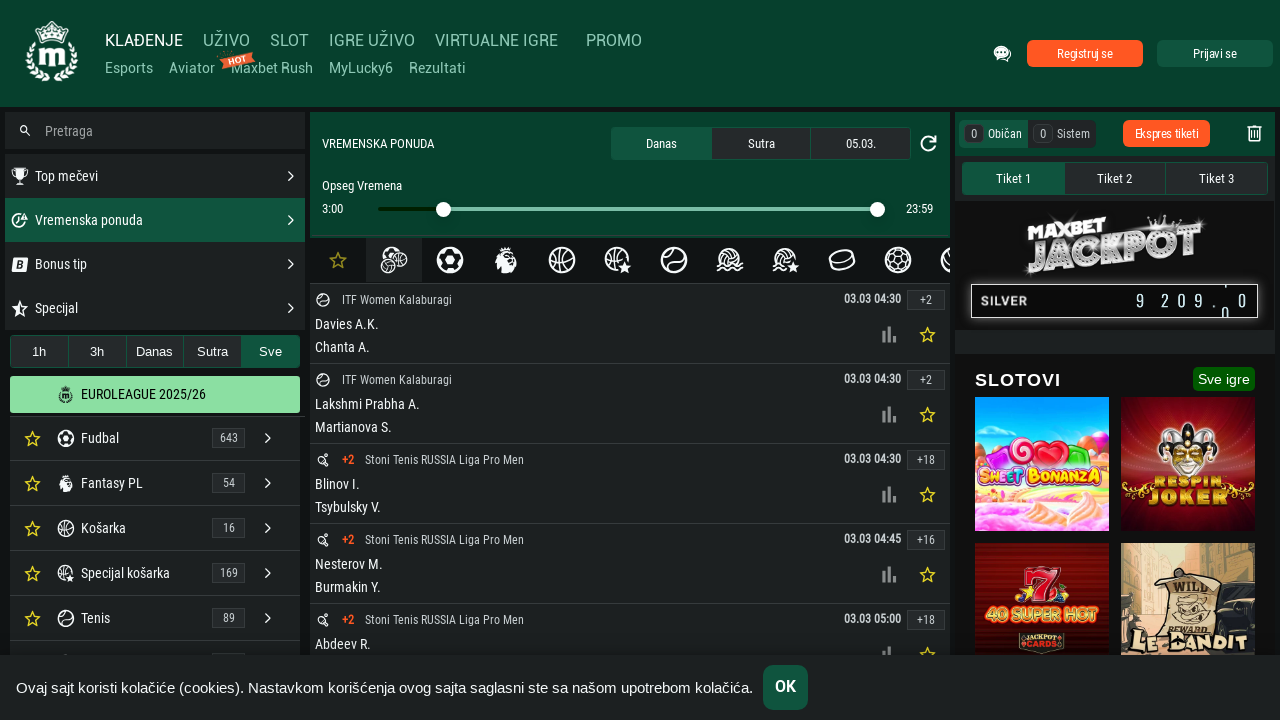

Scrolled down by 2000px to load lazy-loaded content (iteration 1/60)
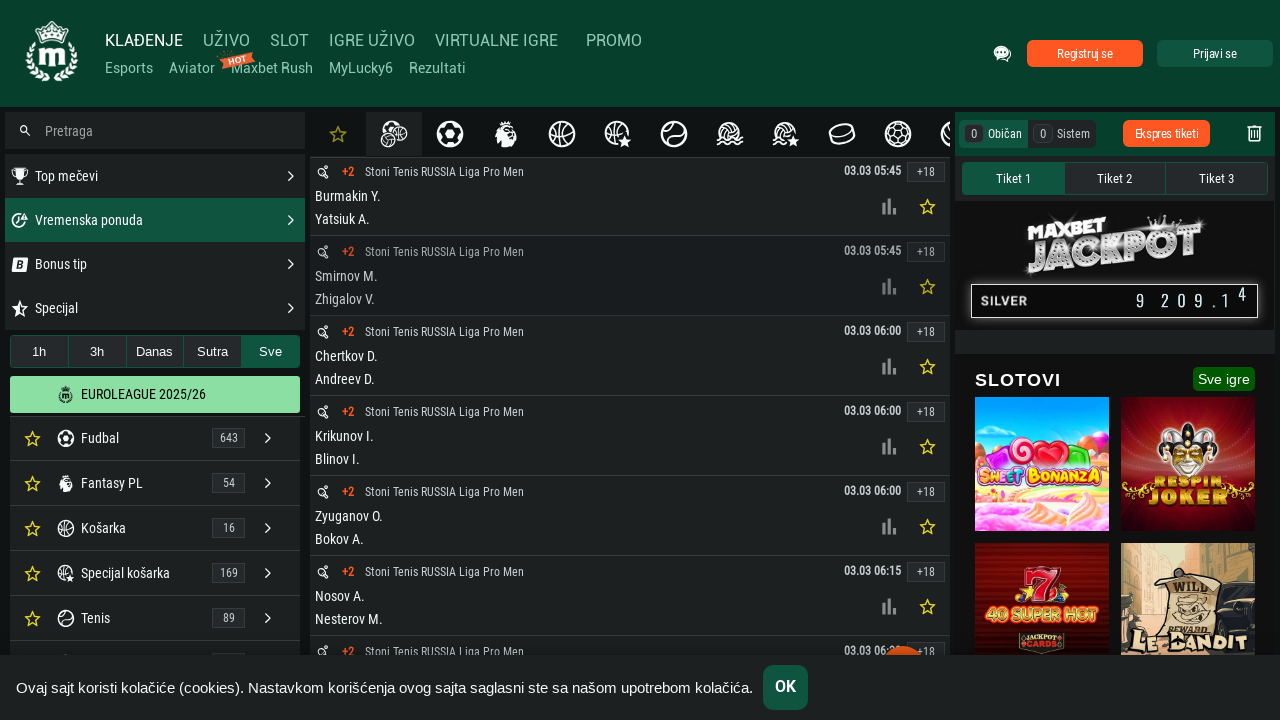

Scrolled down by 2000px to load lazy-loaded content (iteration 2/60)
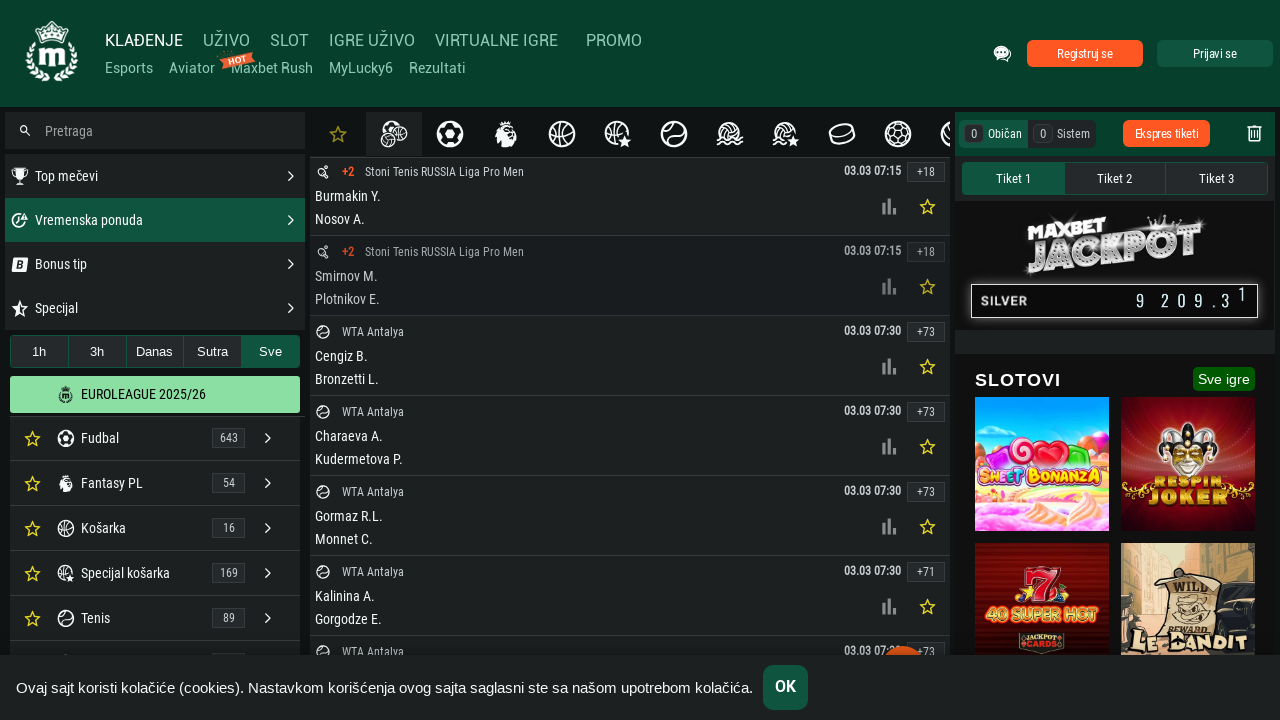

Scrolled down by 2000px to load lazy-loaded content (iteration 3/60)
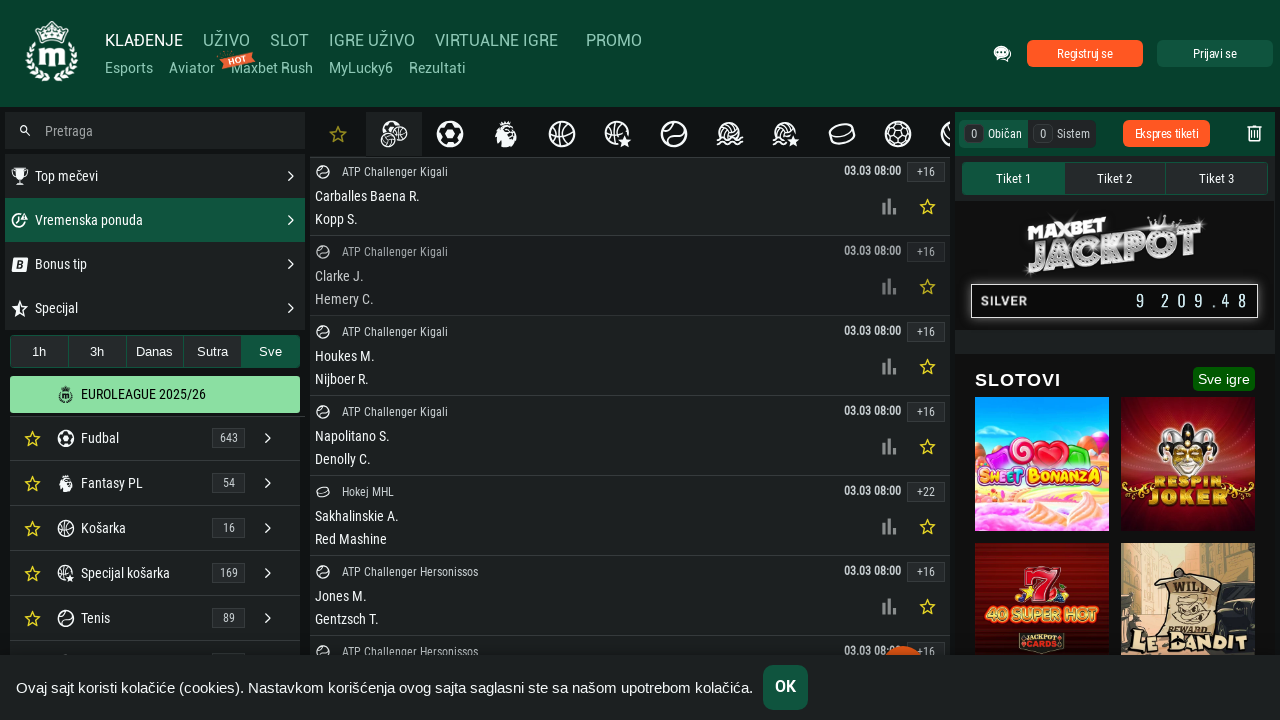

Scrolled down by 2000px to load lazy-loaded content (iteration 4/60)
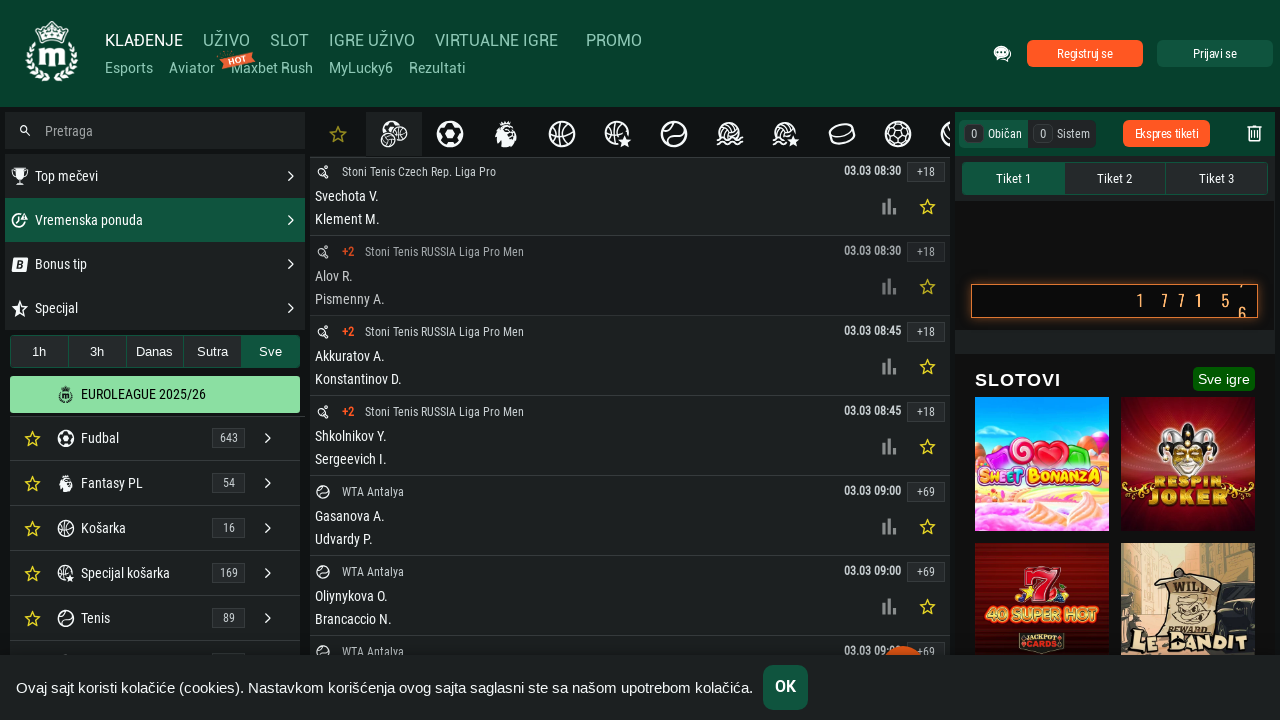

Scrolled down by 2000px to load lazy-loaded content (iteration 5/60)
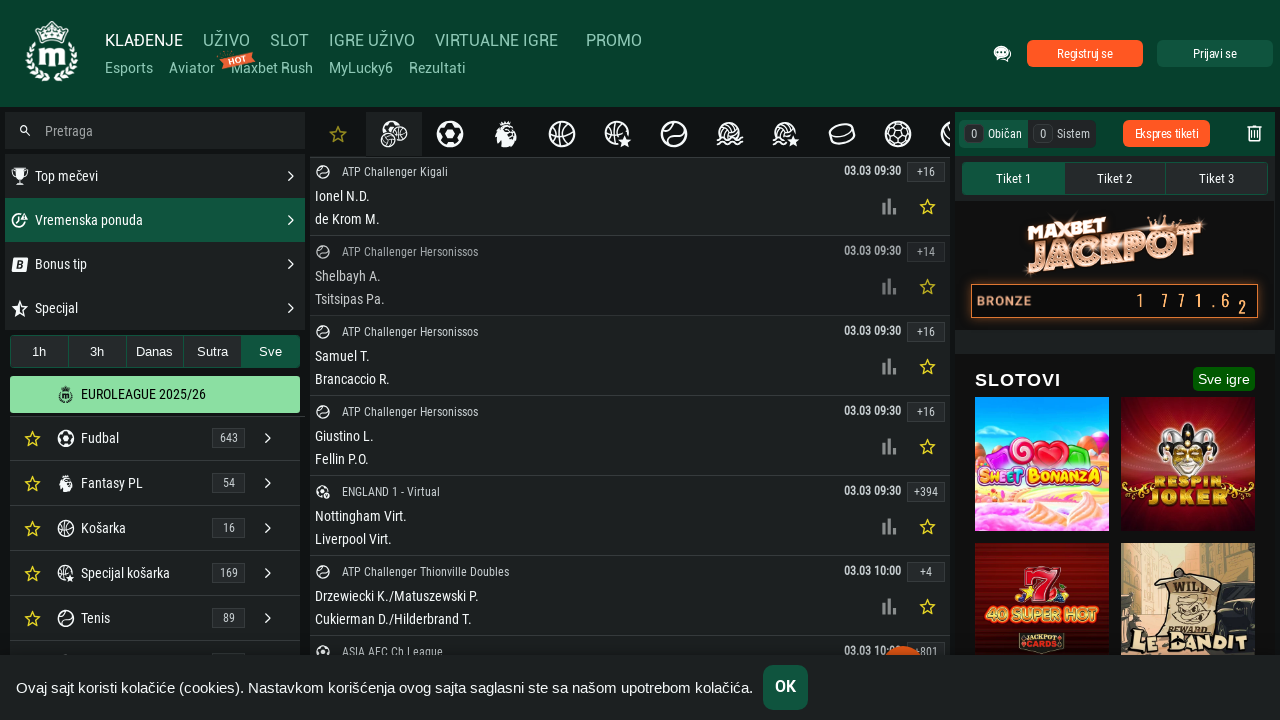

Scrolled down by 2000px to load lazy-loaded content (iteration 6/60)
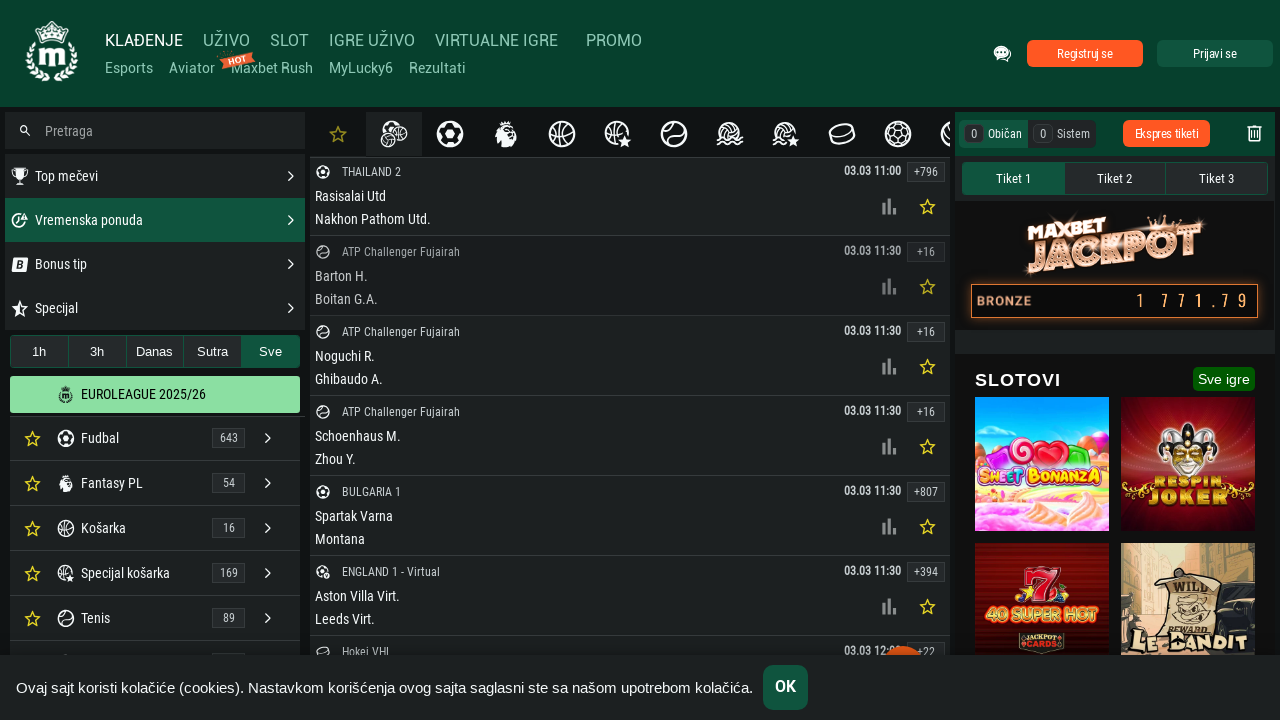

Scrolled down by 2000px to load lazy-loaded content (iteration 7/60)
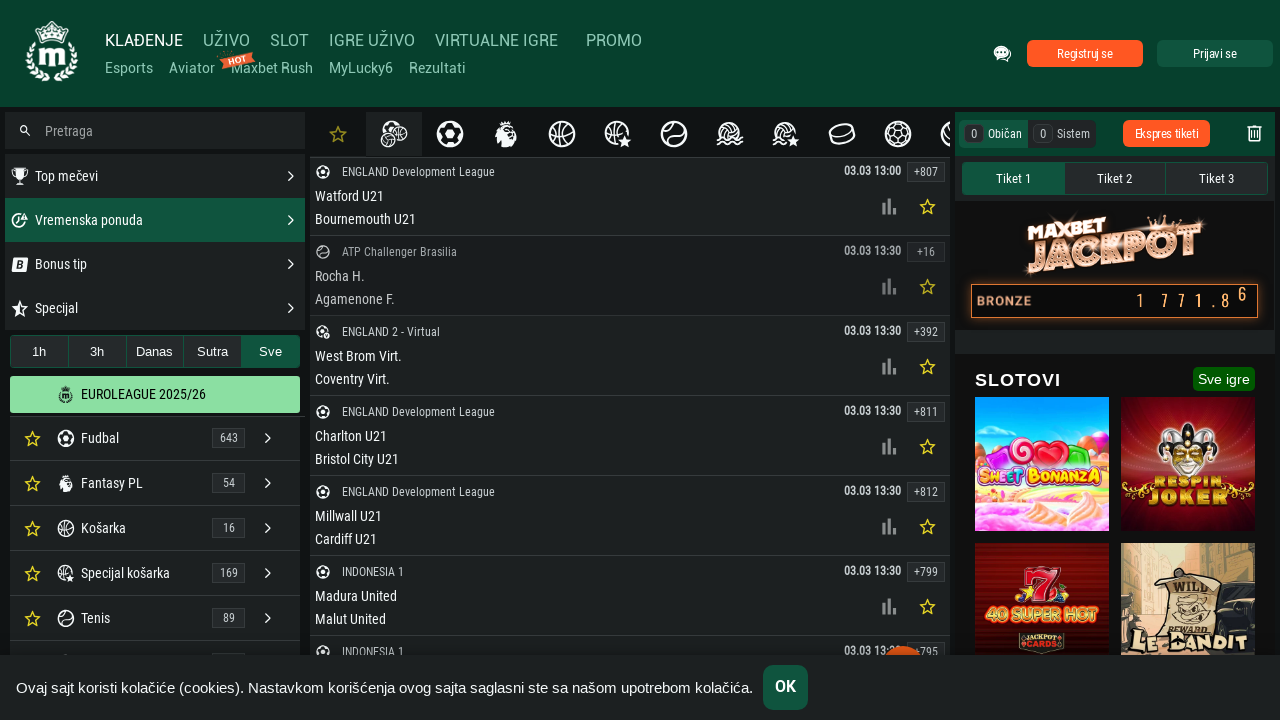

Scrolled down by 2000px to load lazy-loaded content (iteration 8/60)
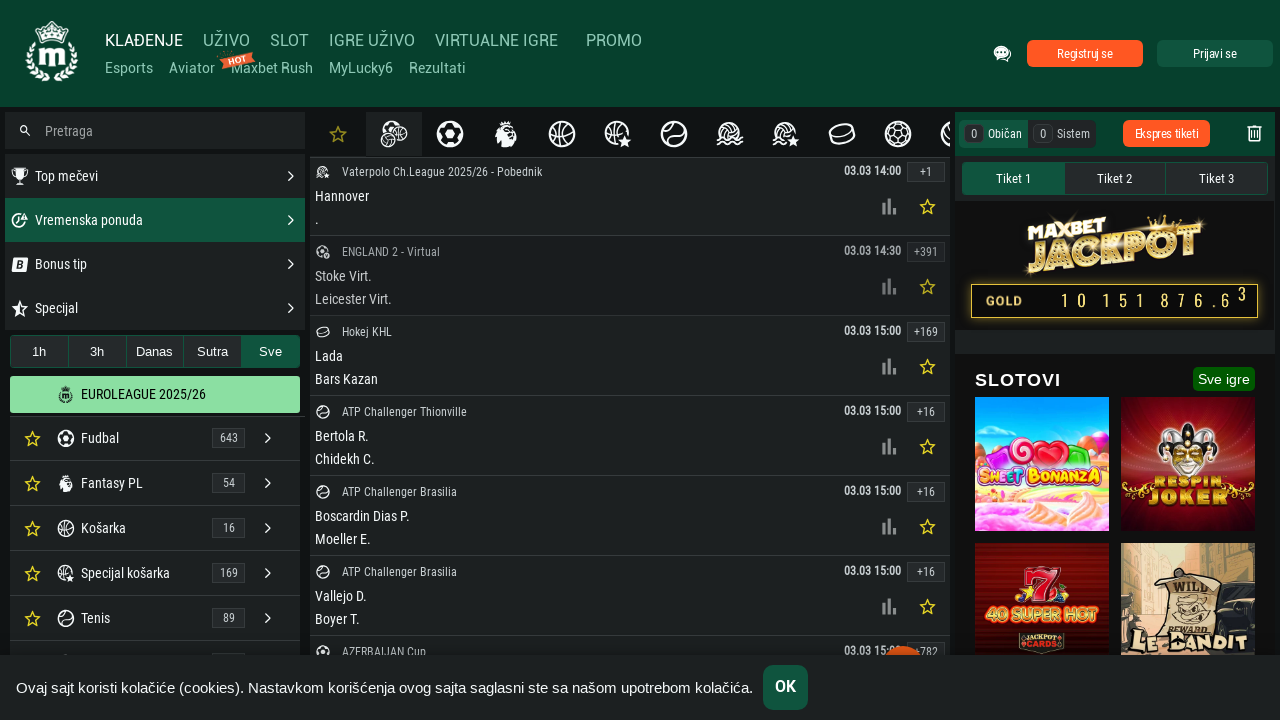

Scrolled down by 2000px to load lazy-loaded content (iteration 9/60)
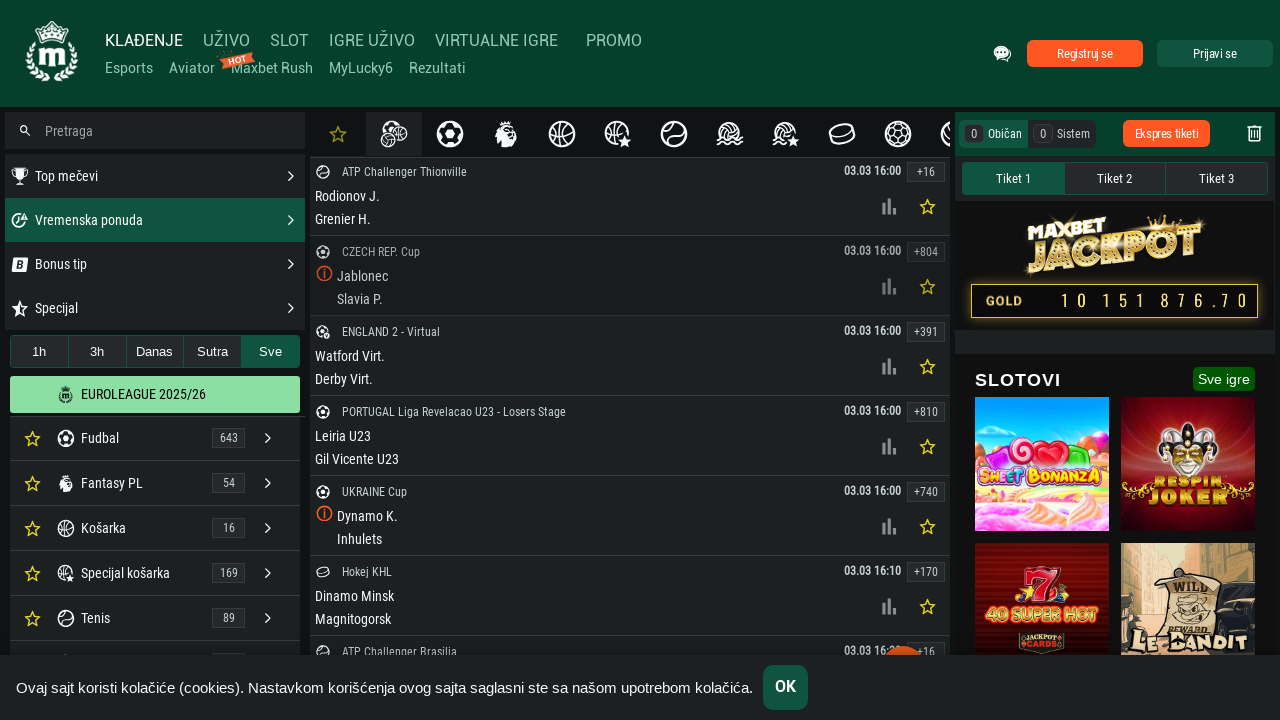

Scrolled down by 2000px to load lazy-loaded content (iteration 10/60)
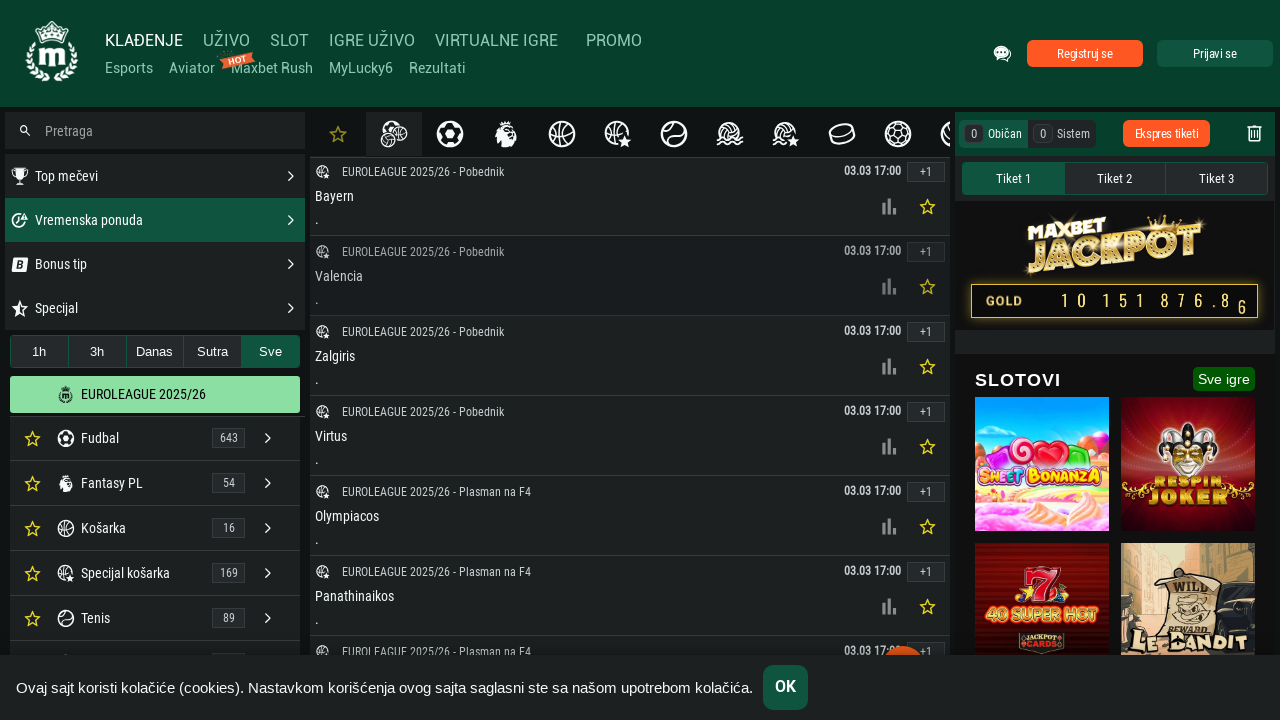

Scrolled down by 2000px to load lazy-loaded content (iteration 11/60)
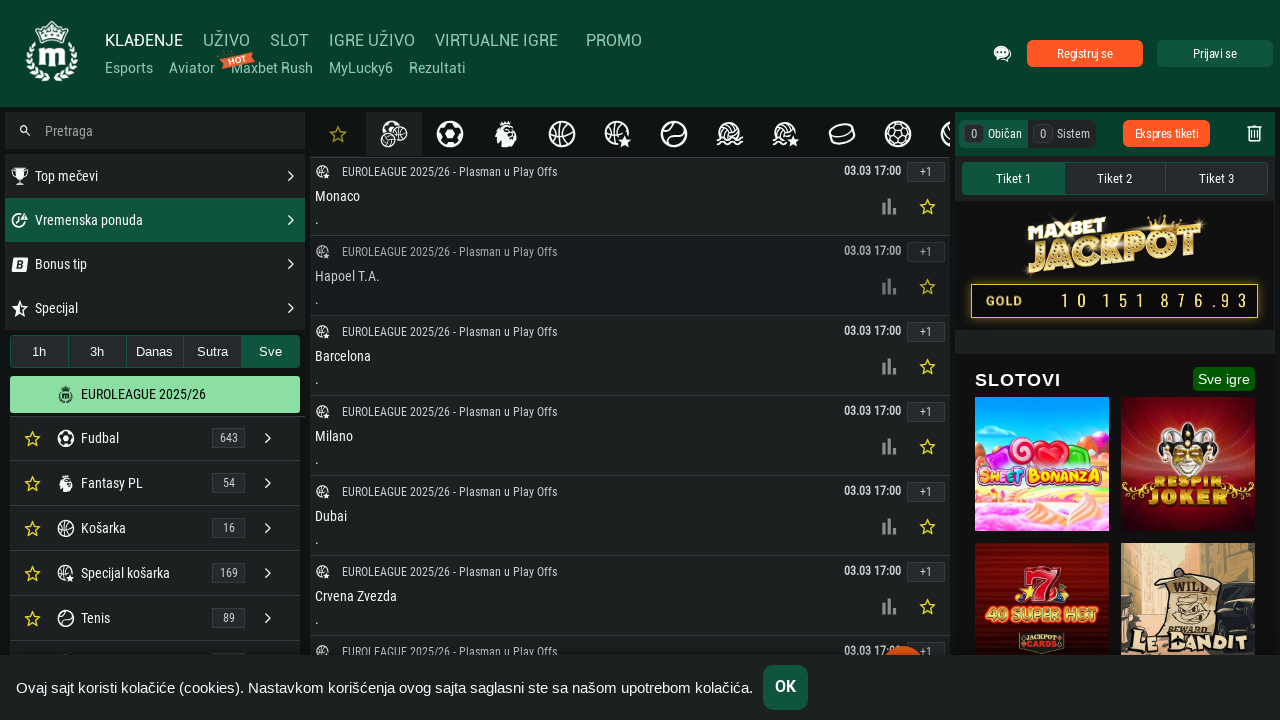

Scrolled down by 2000px to load lazy-loaded content (iteration 12/60)
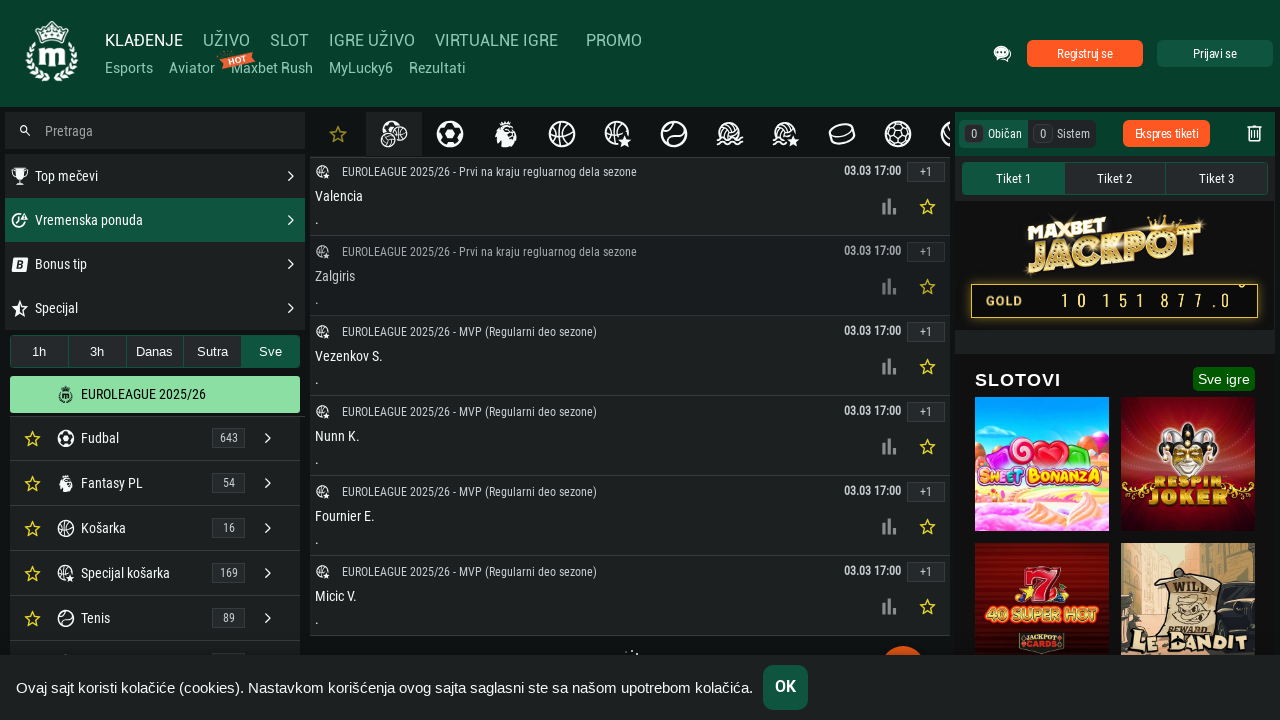

Scrolled down by 2000px to load lazy-loaded content (iteration 13/60)
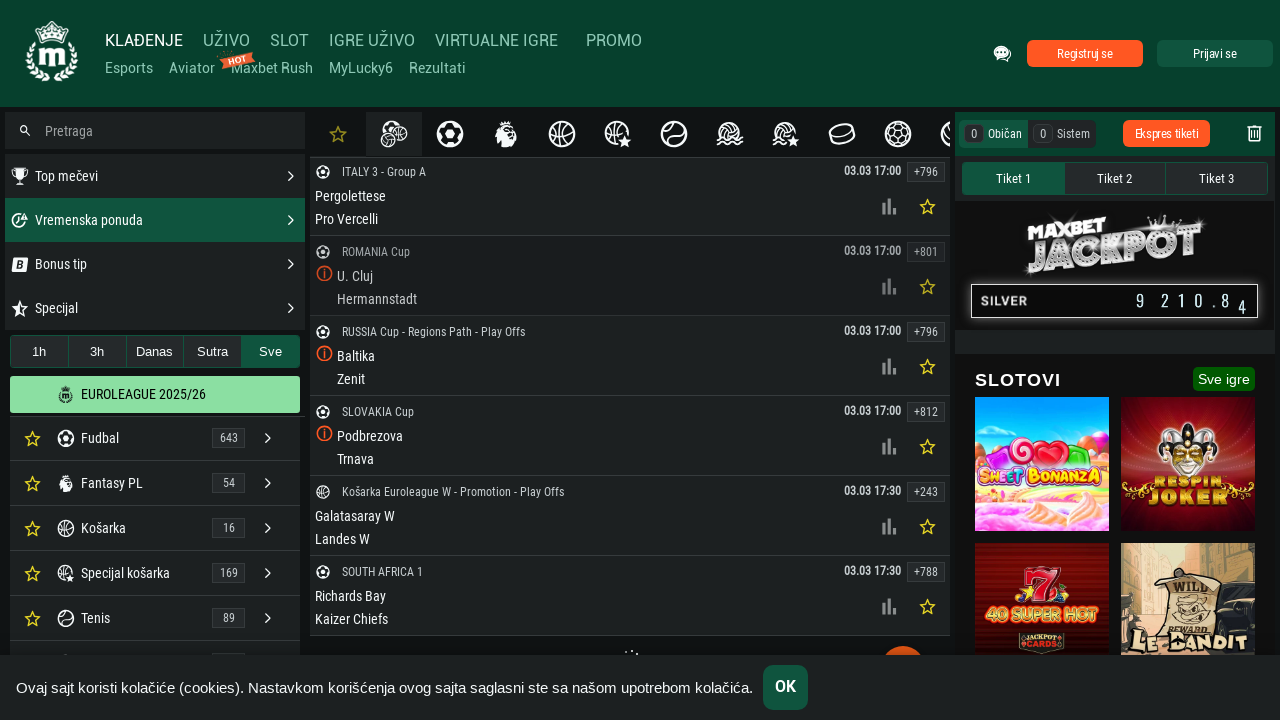

Scrolled down by 2000px to load lazy-loaded content (iteration 14/60)
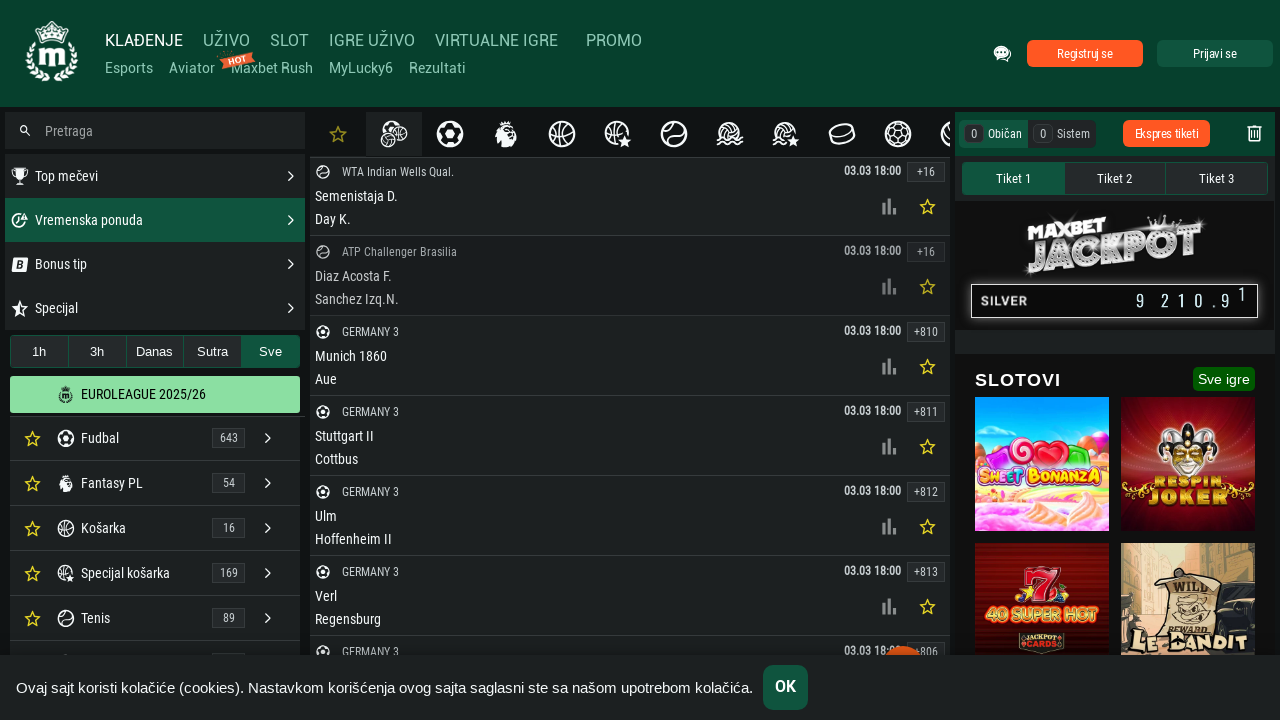

Scrolled down by 2000px to load lazy-loaded content (iteration 15/60)
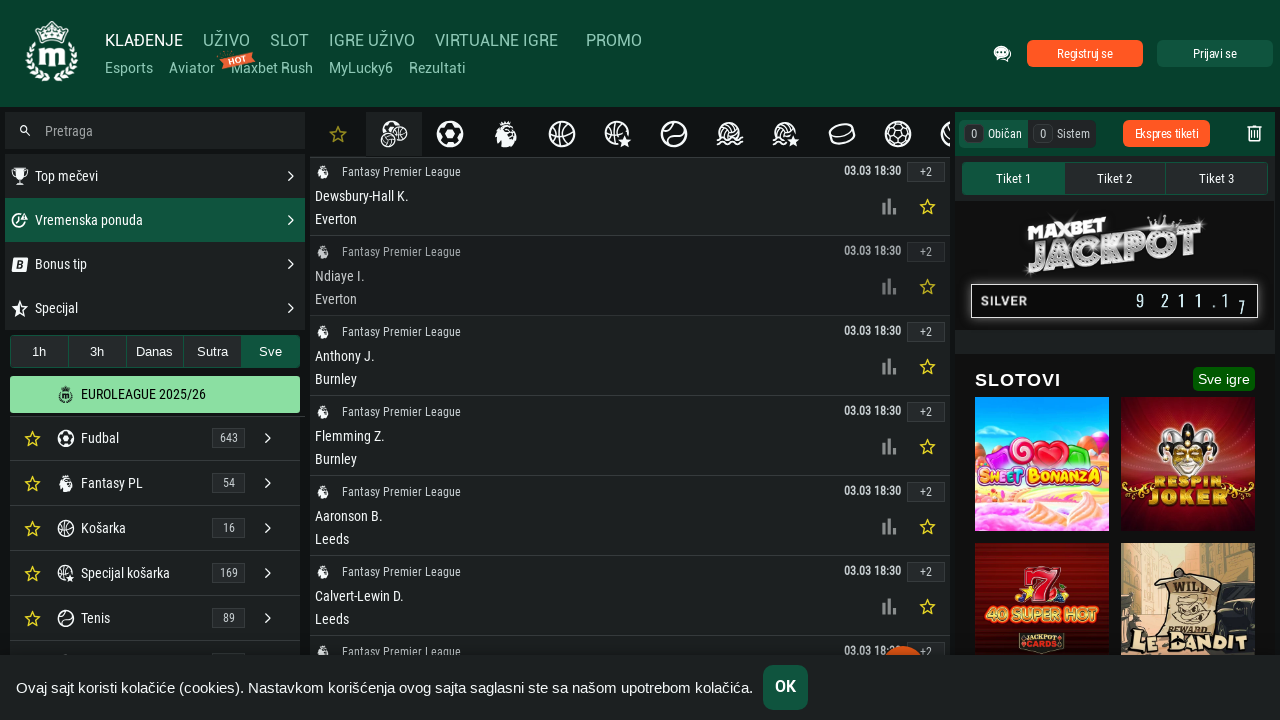

Scrolled down by 2000px to load lazy-loaded content (iteration 16/60)
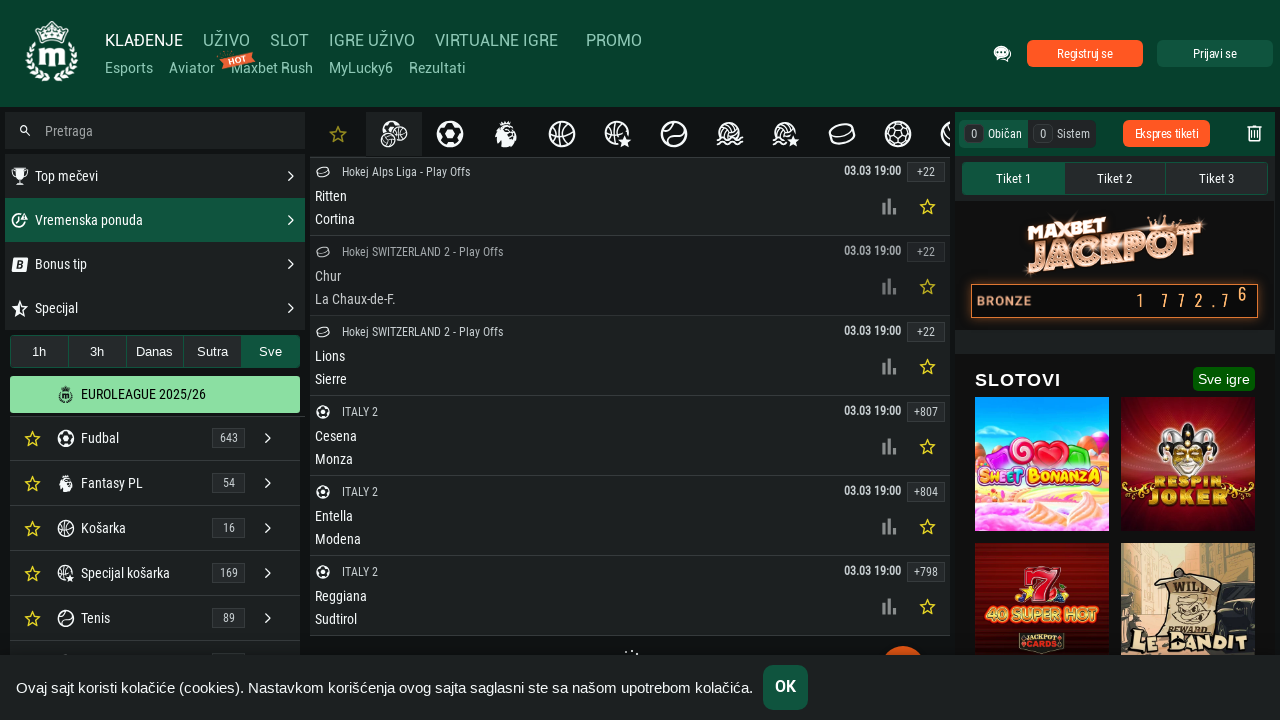

Scrolled down by 2000px to load lazy-loaded content (iteration 17/60)
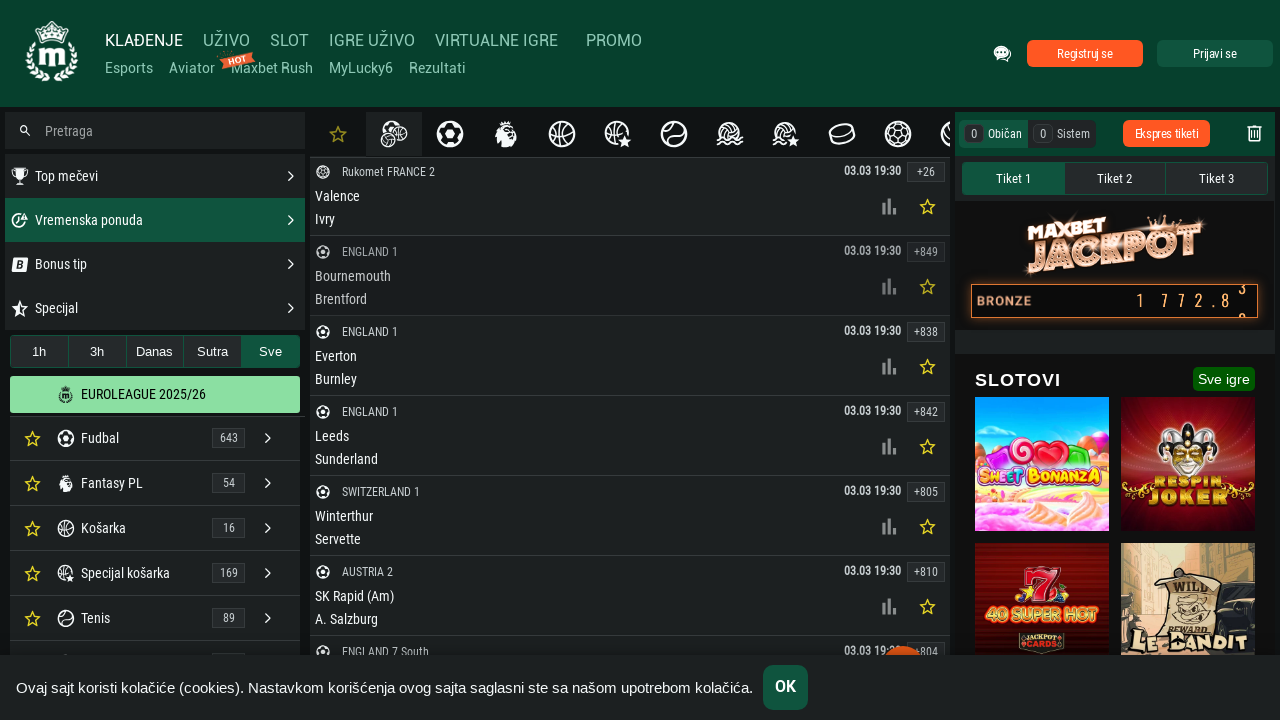

Scrolled down by 2000px to load lazy-loaded content (iteration 18/60)
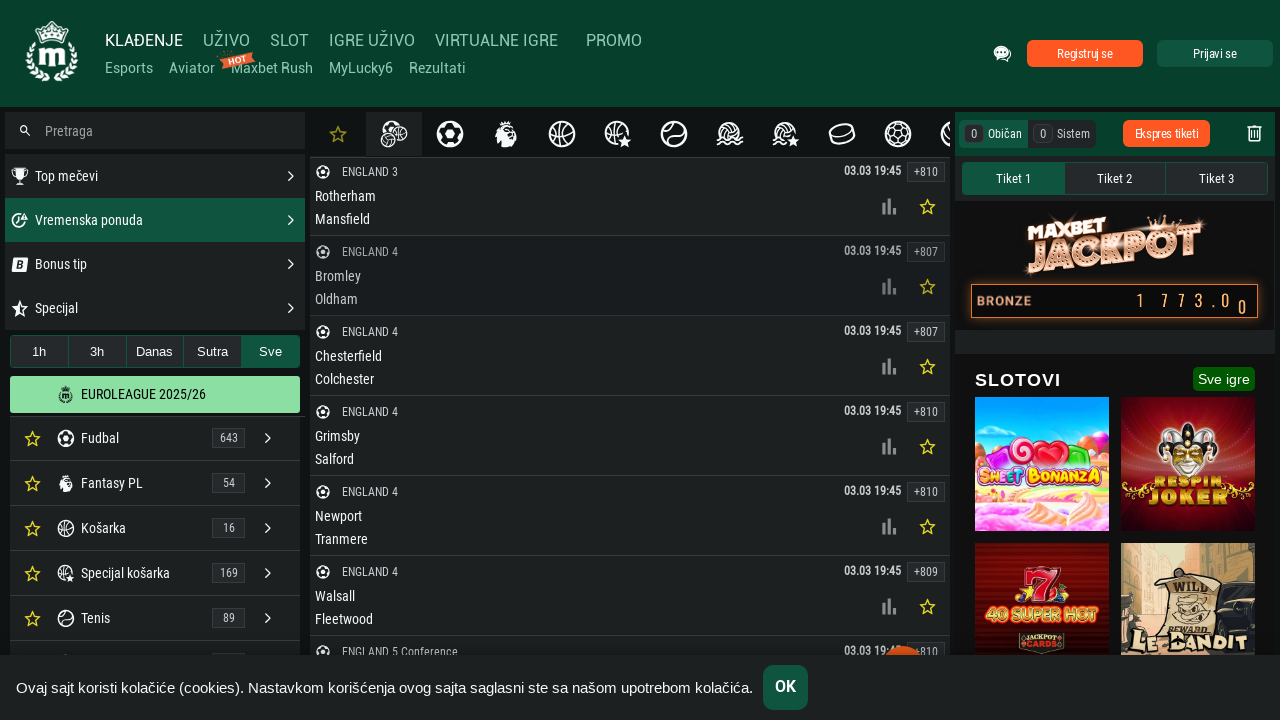

Scrolled down by 2000px to load lazy-loaded content (iteration 19/60)
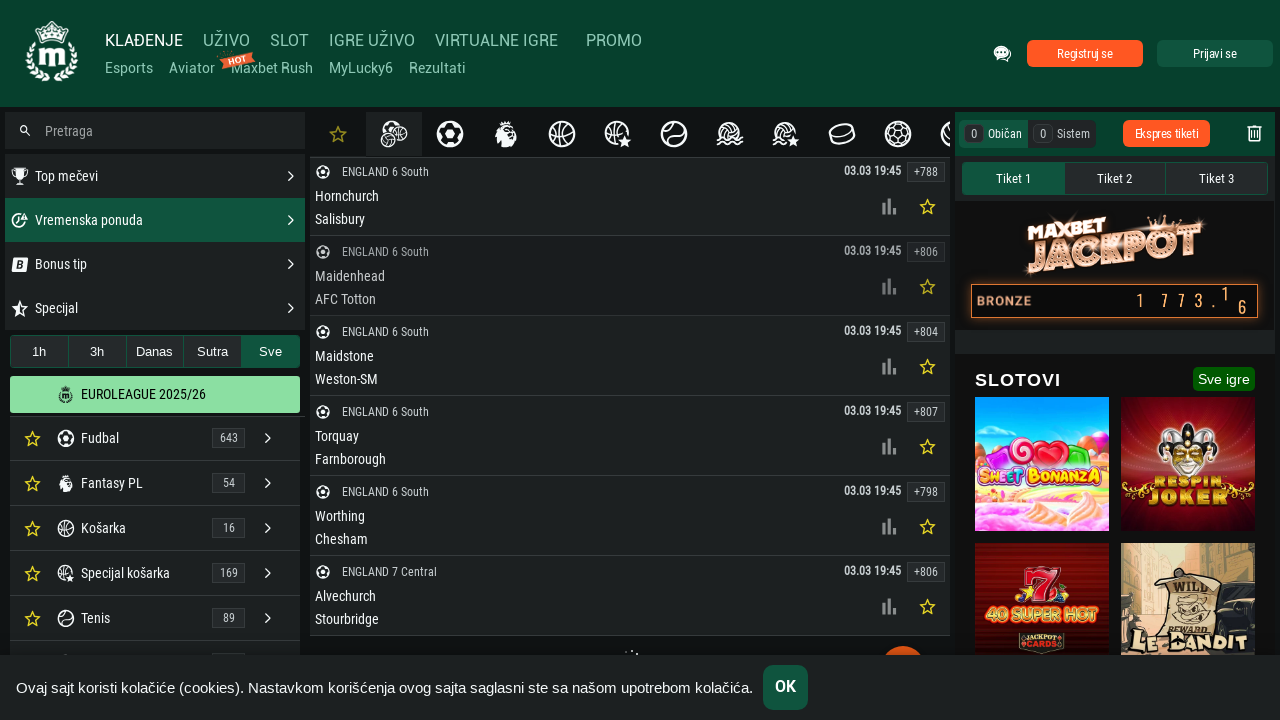

Scrolled down by 2000px to load lazy-loaded content (iteration 20/60)
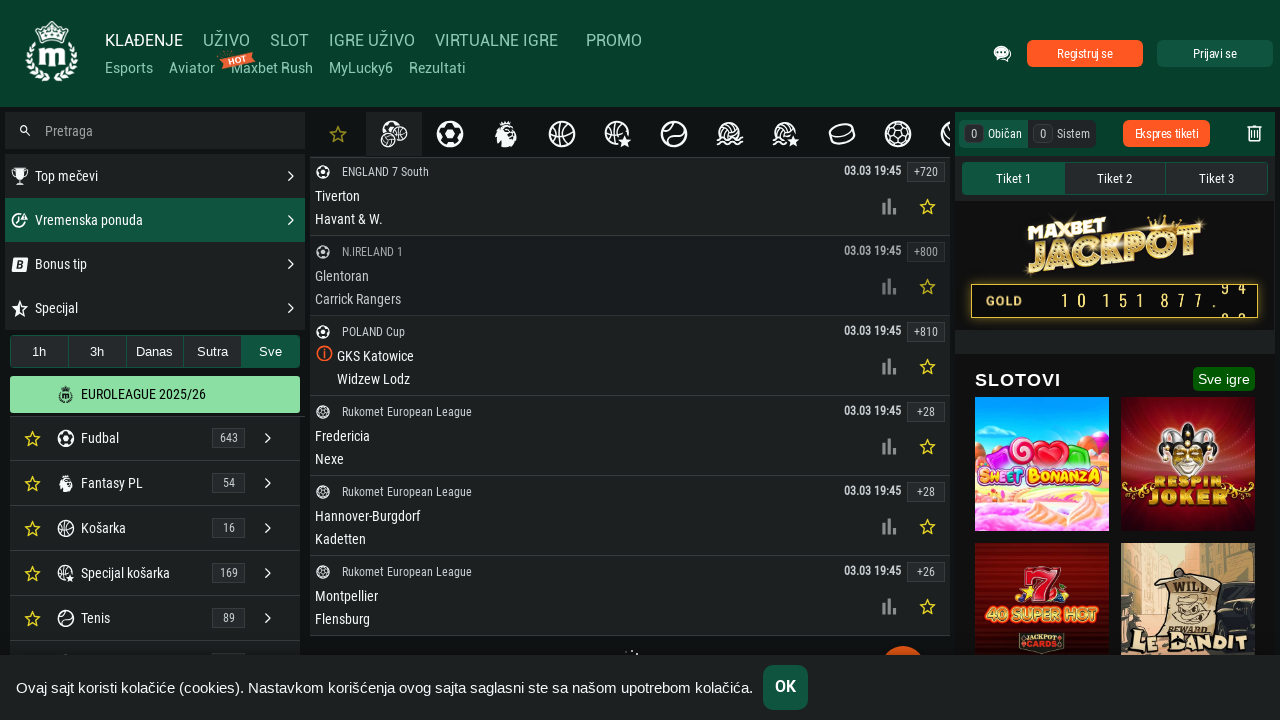

Scrolled down by 2000px to load lazy-loaded content (iteration 21/60)
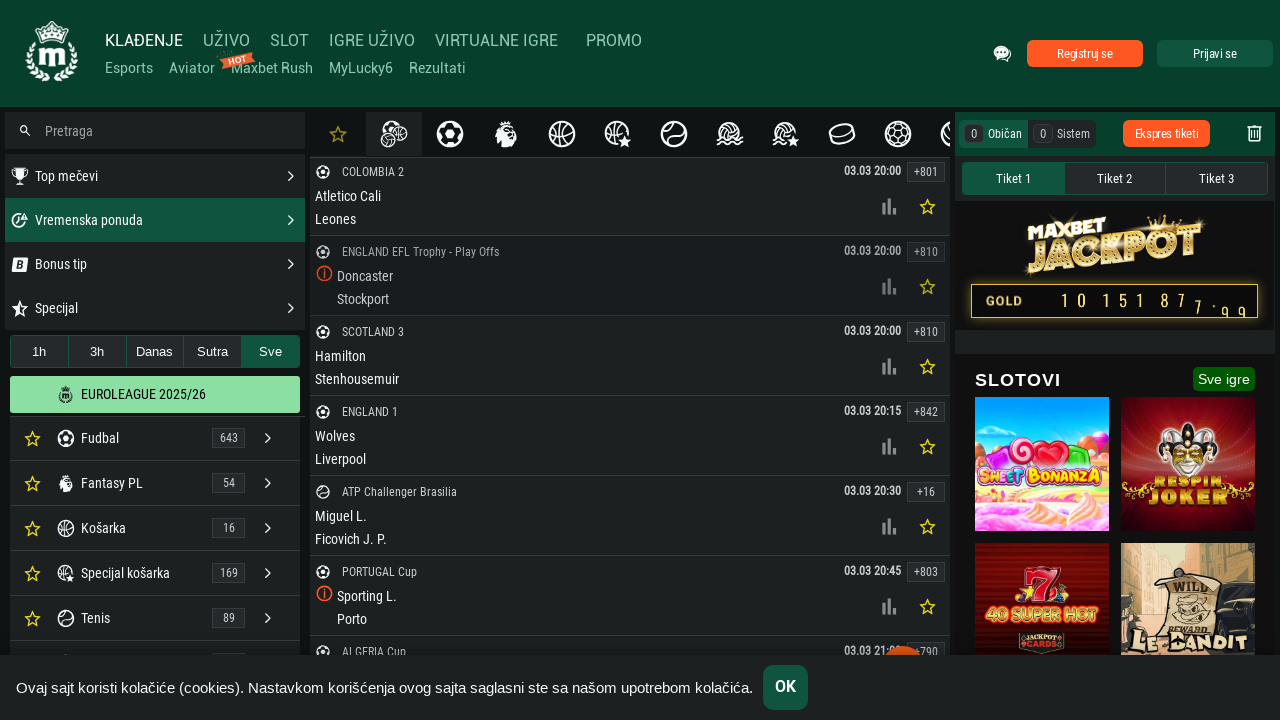

Scrolled down by 2000px to load lazy-loaded content (iteration 22/60)
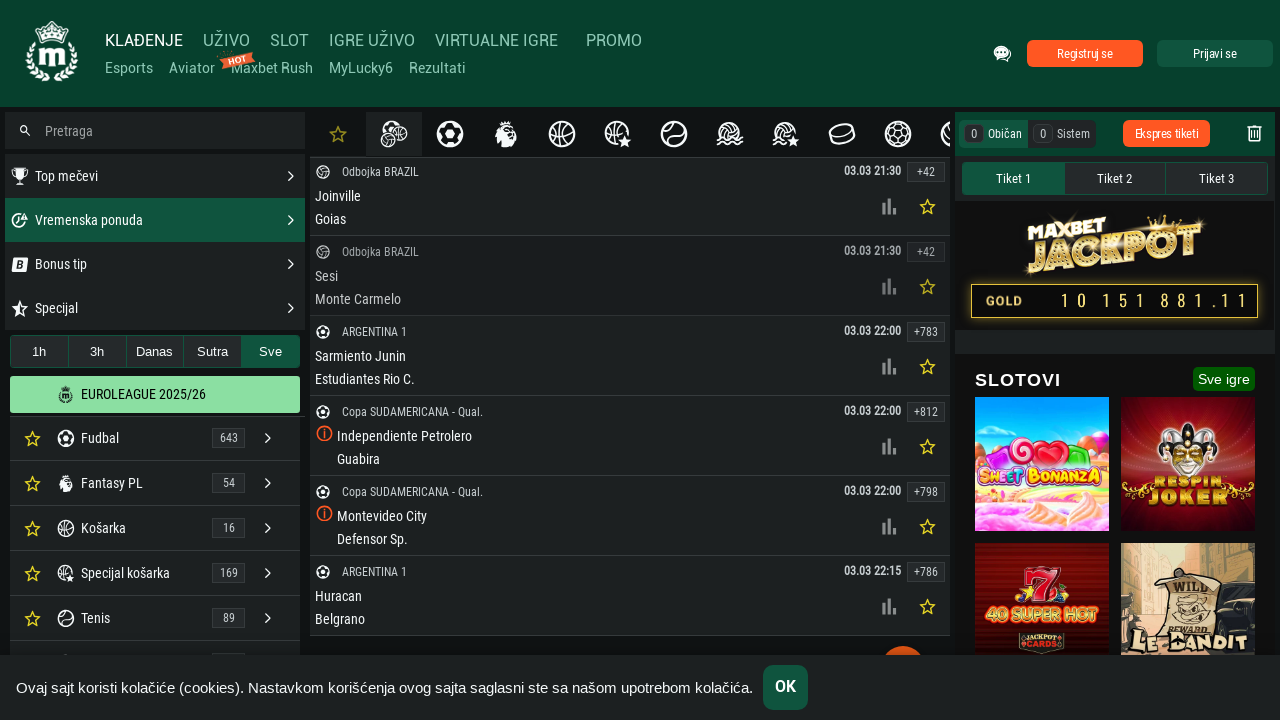

Scrolled down by 2000px to load lazy-loaded content (iteration 23/60)
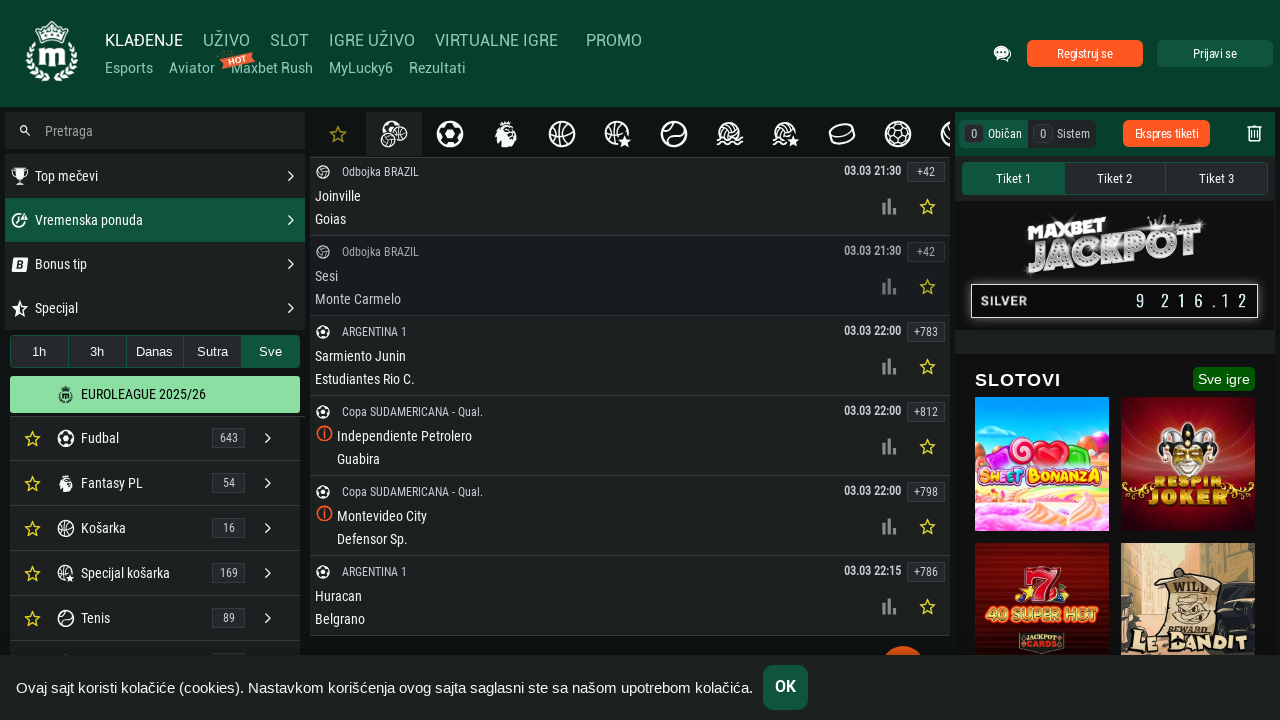

Scrolled down by 2000px to load lazy-loaded content (iteration 24/60)
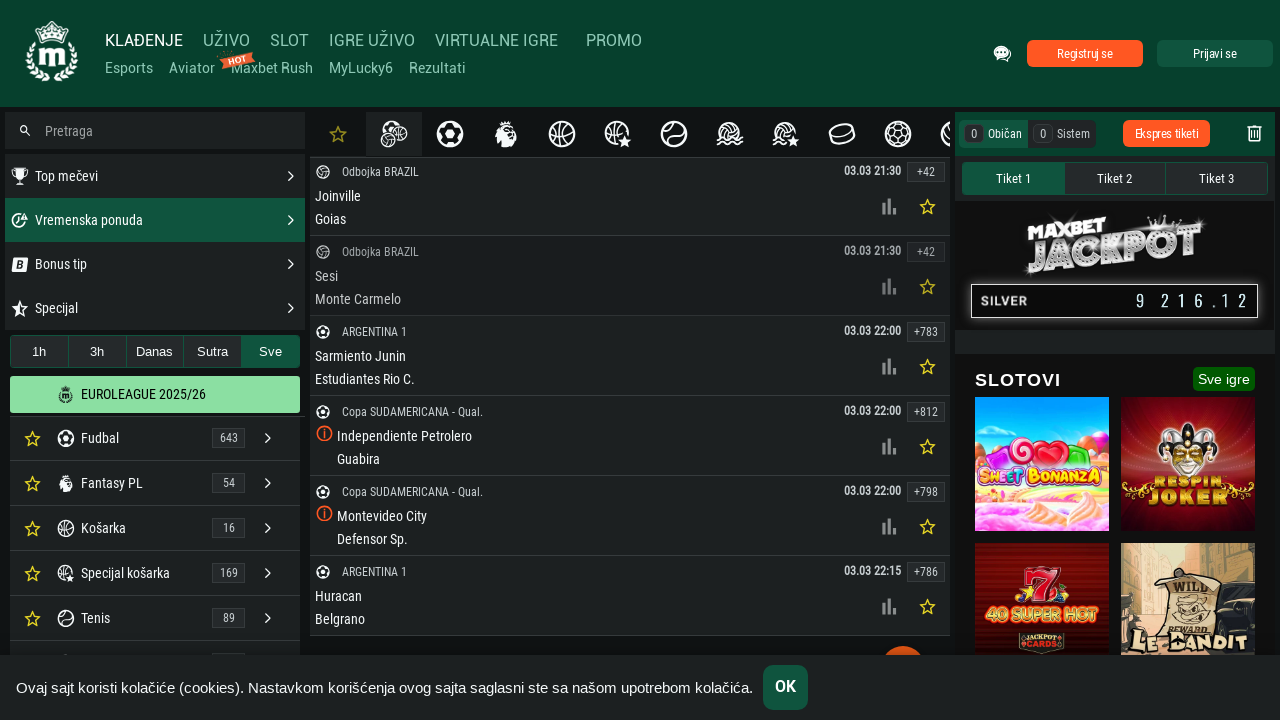

Scrolled down by 2000px to load lazy-loaded content (iteration 25/60)
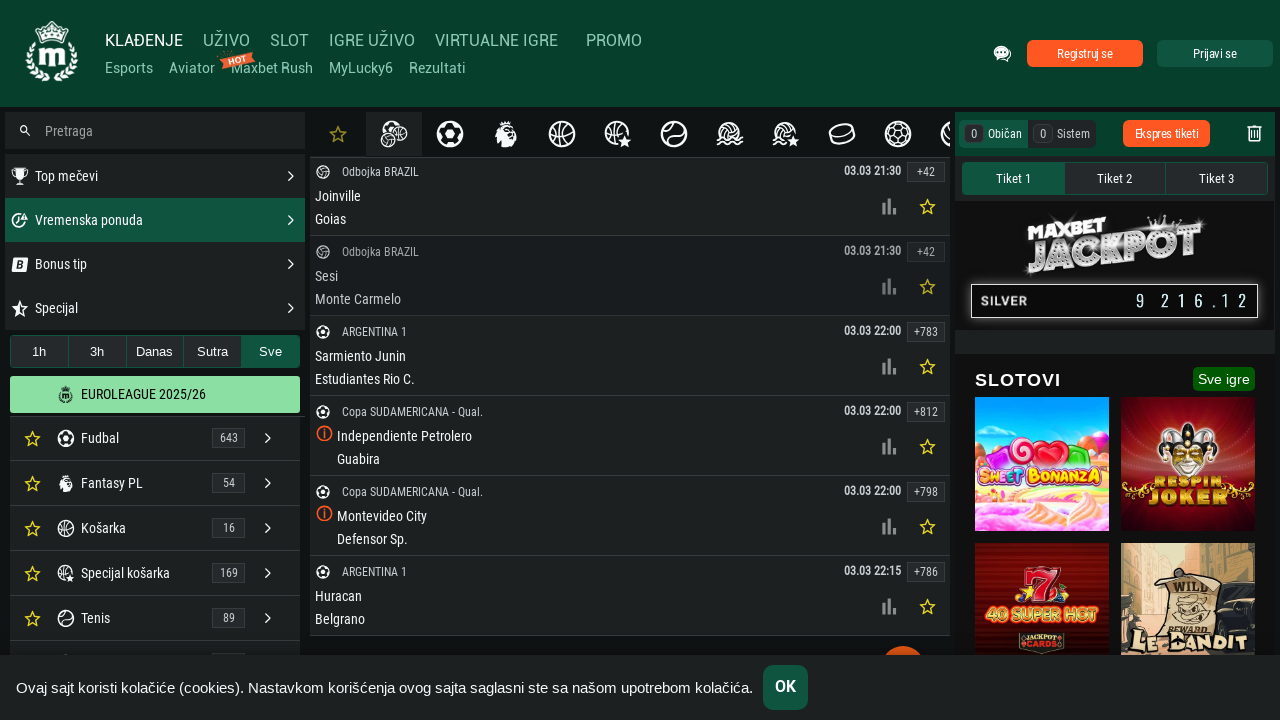

Scrolled down by 2000px to load lazy-loaded content (iteration 26/60)
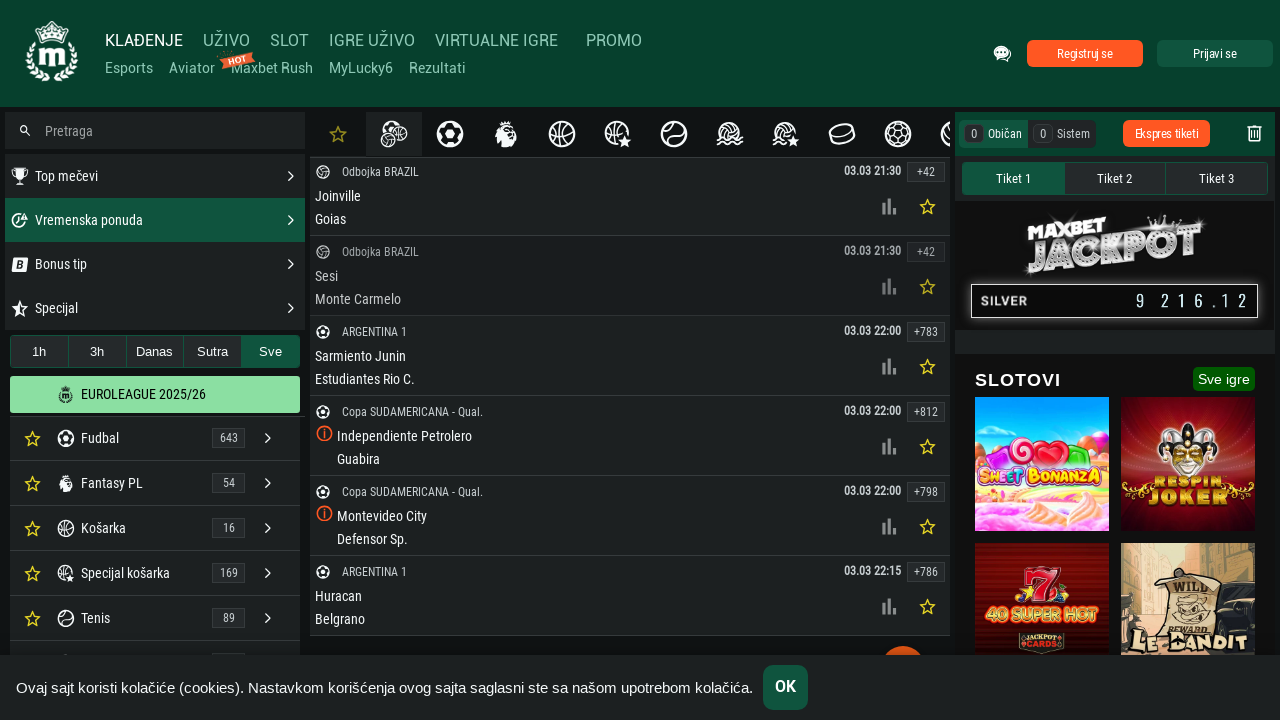

Scrolled down by 2000px to load lazy-loaded content (iteration 27/60)
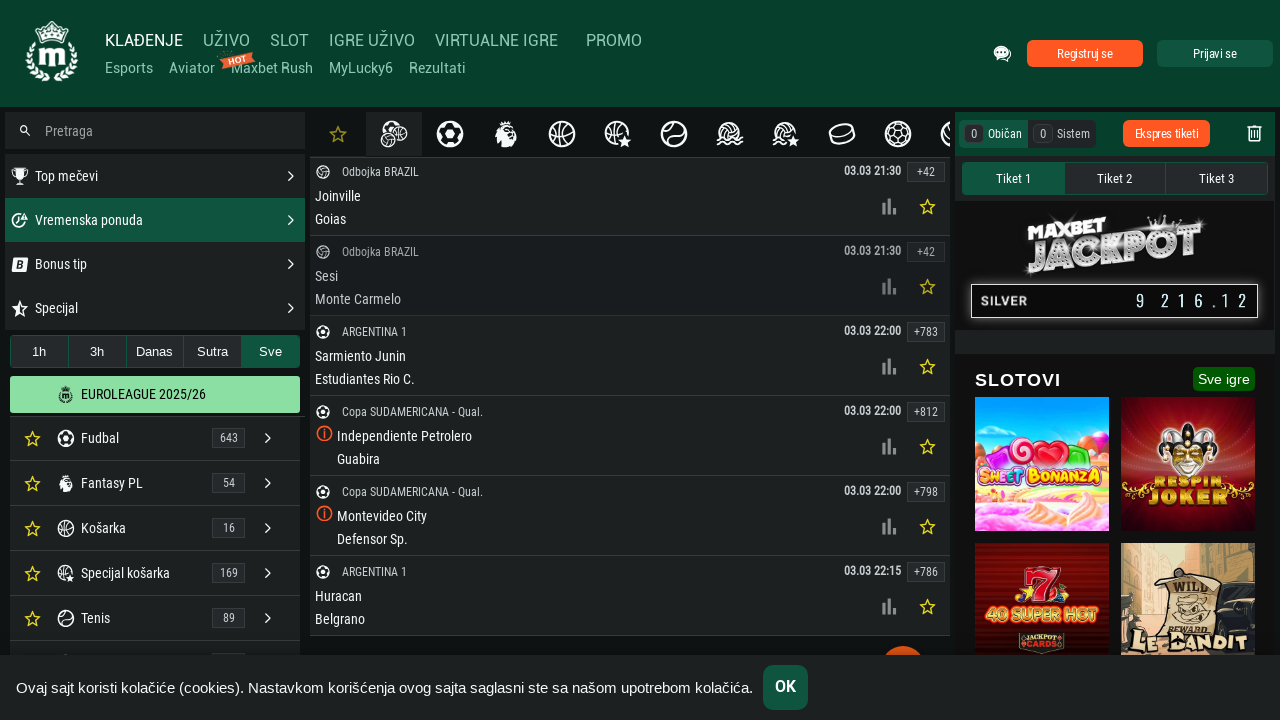

Scrolled down by 2000px to load lazy-loaded content (iteration 28/60)
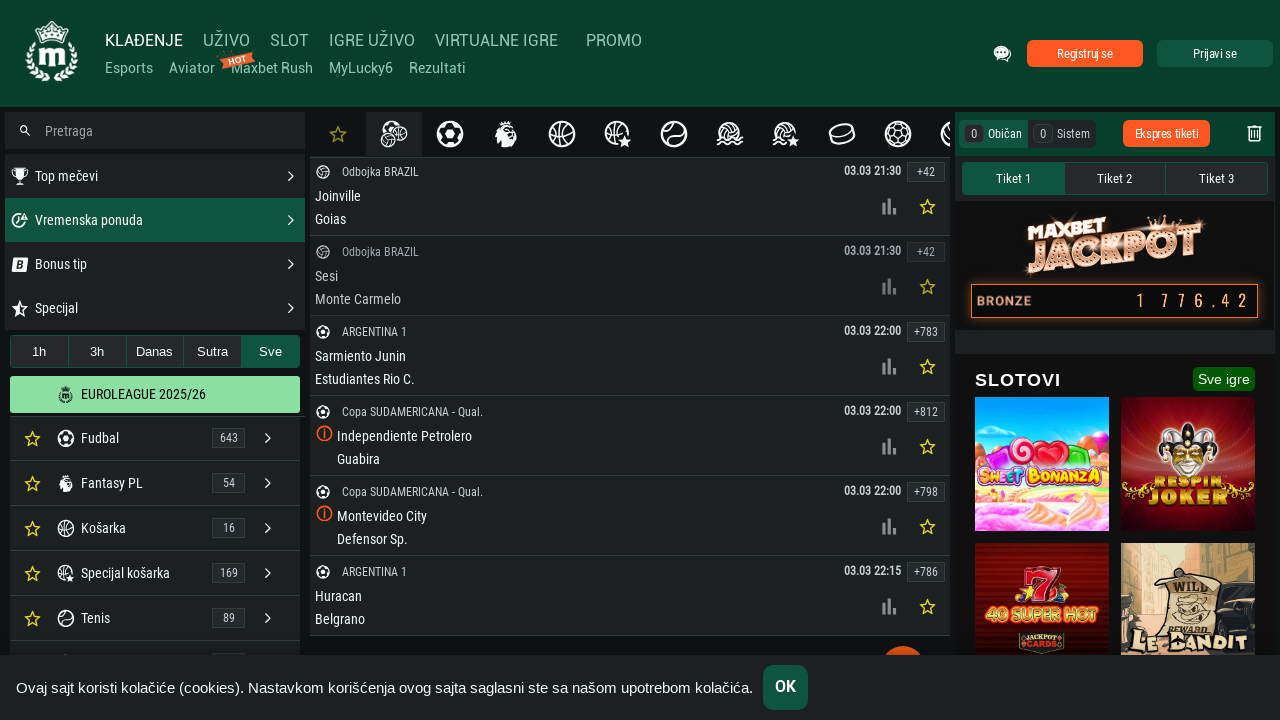

Scrolled down by 2000px to load lazy-loaded content (iteration 29/60)
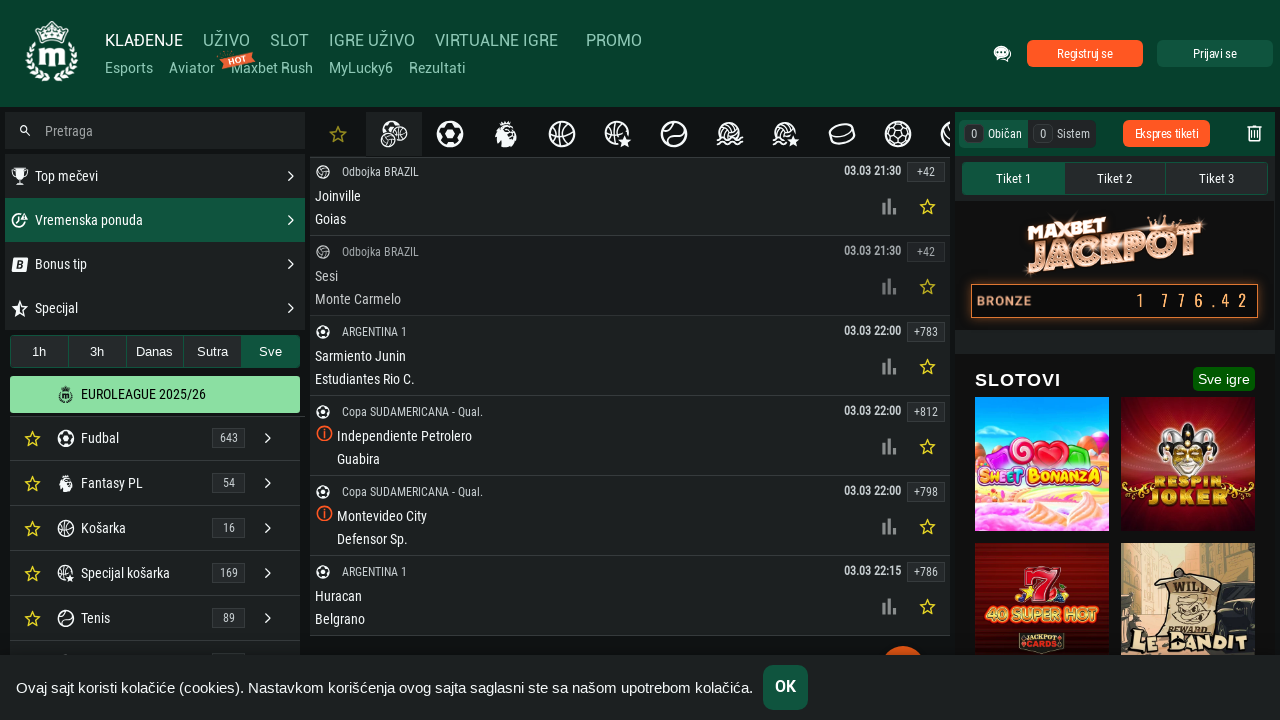

Scrolled down by 2000px to load lazy-loaded content (iteration 30/60)
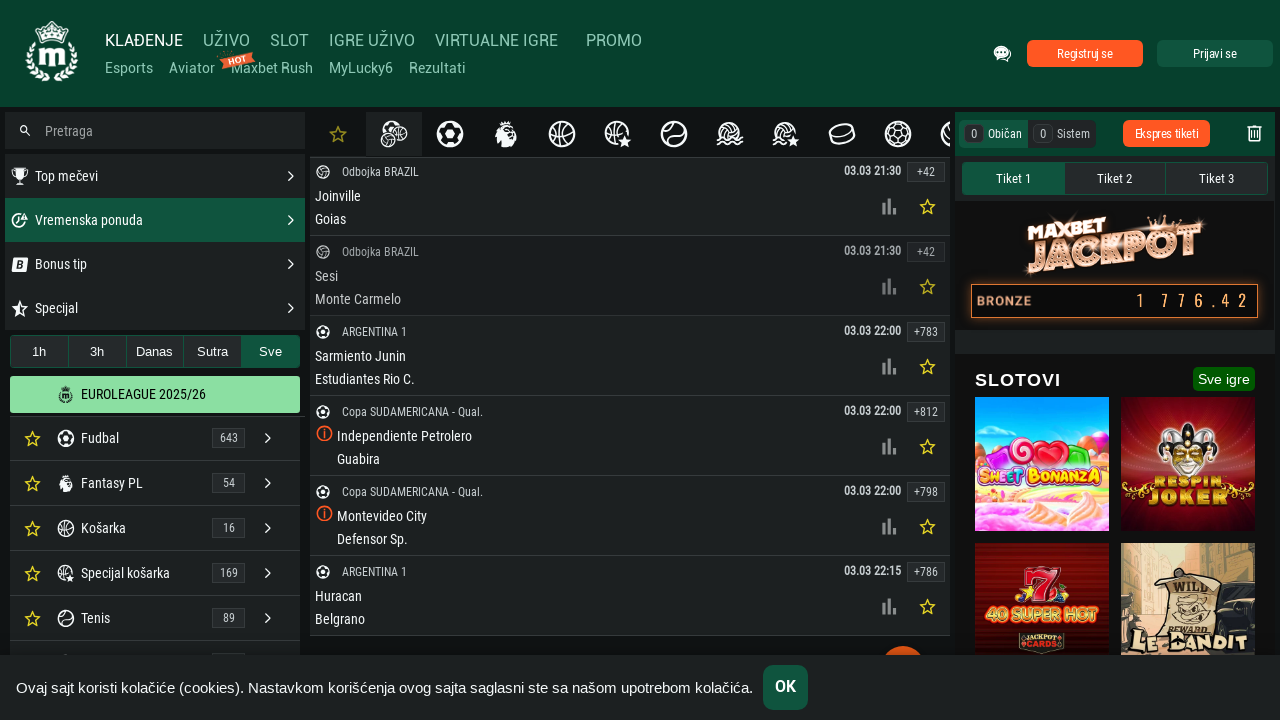

Scrolled down by 2000px to load lazy-loaded content (iteration 31/60)
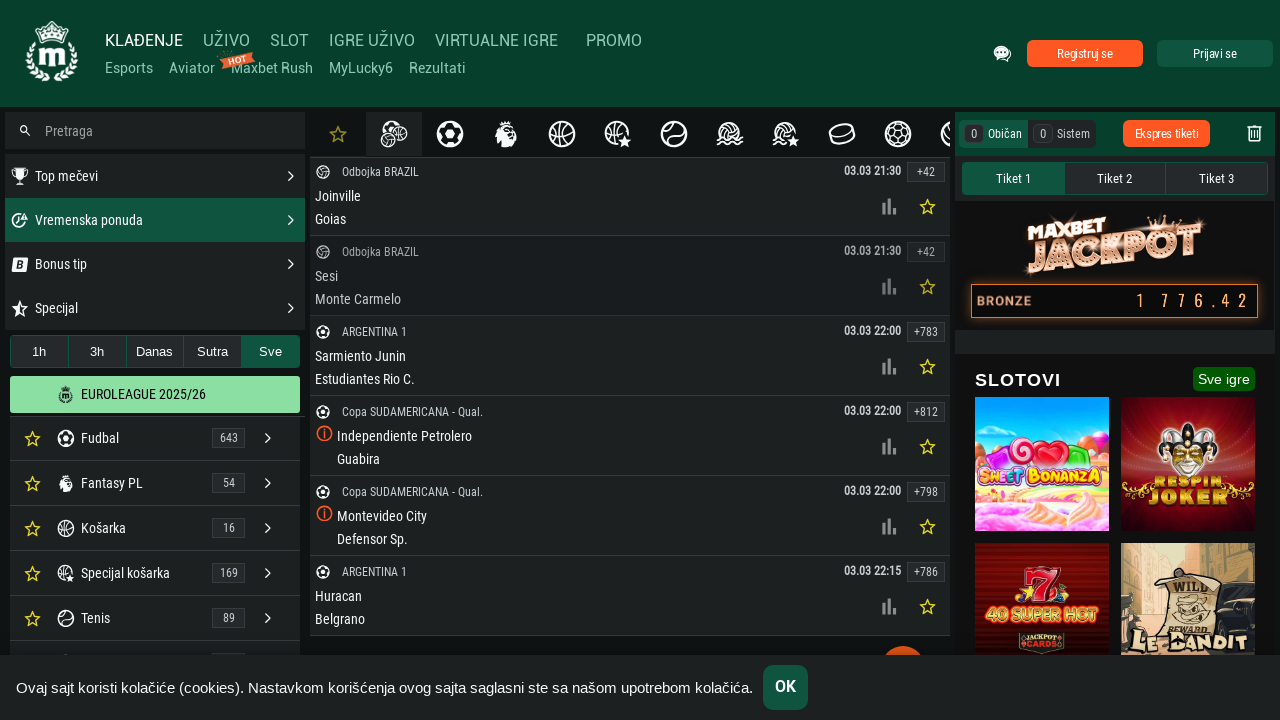

Scrolled down by 2000px to load lazy-loaded content (iteration 32/60)
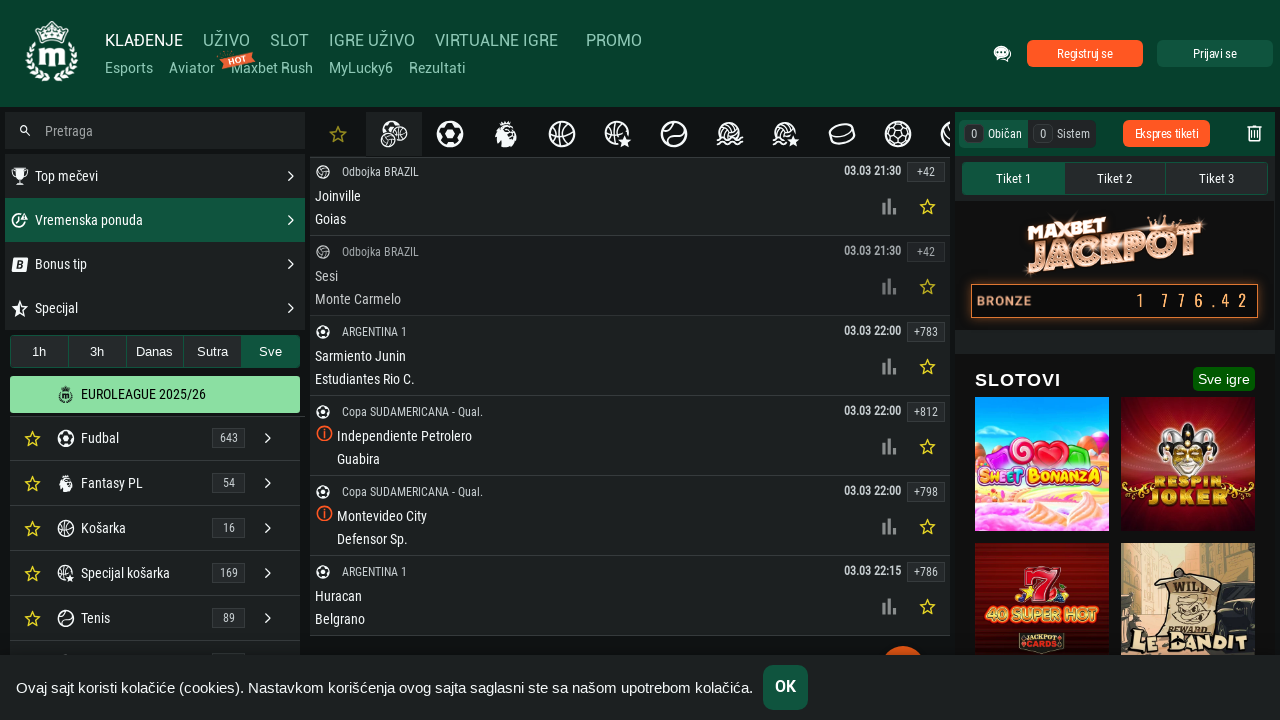

Scrolled down by 2000px to load lazy-loaded content (iteration 33/60)
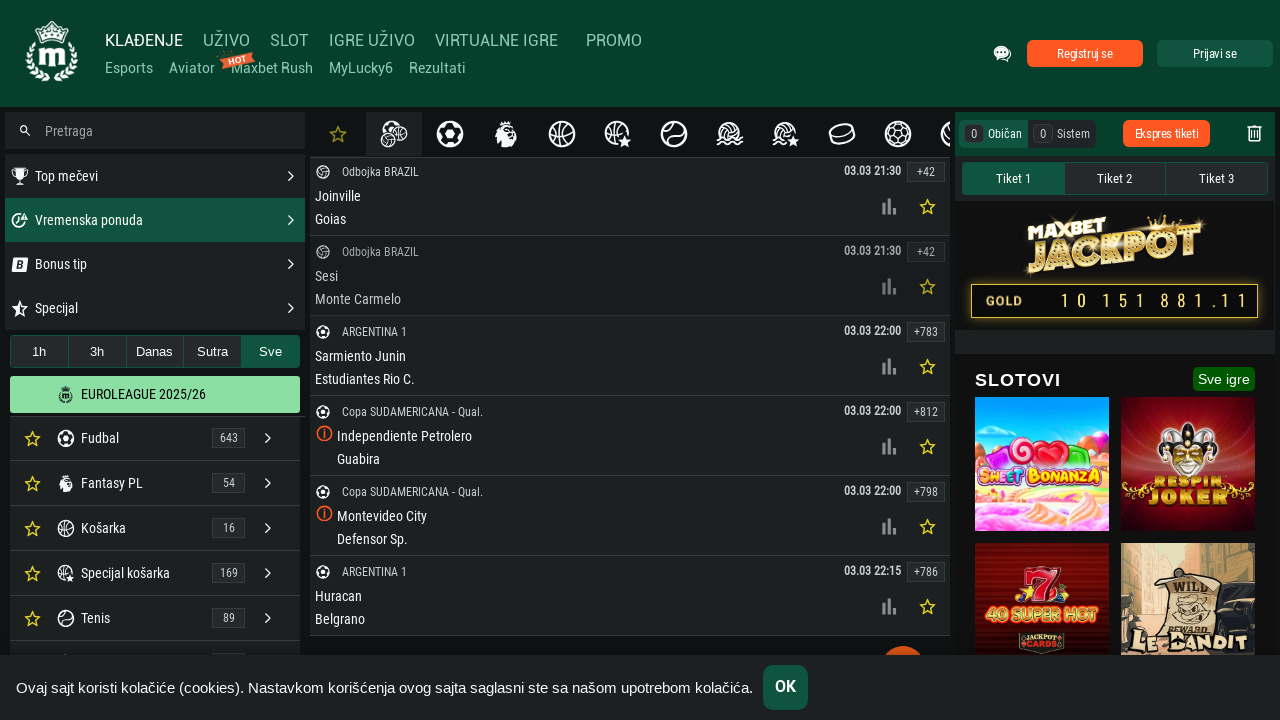

Scrolled down by 2000px to load lazy-loaded content (iteration 34/60)
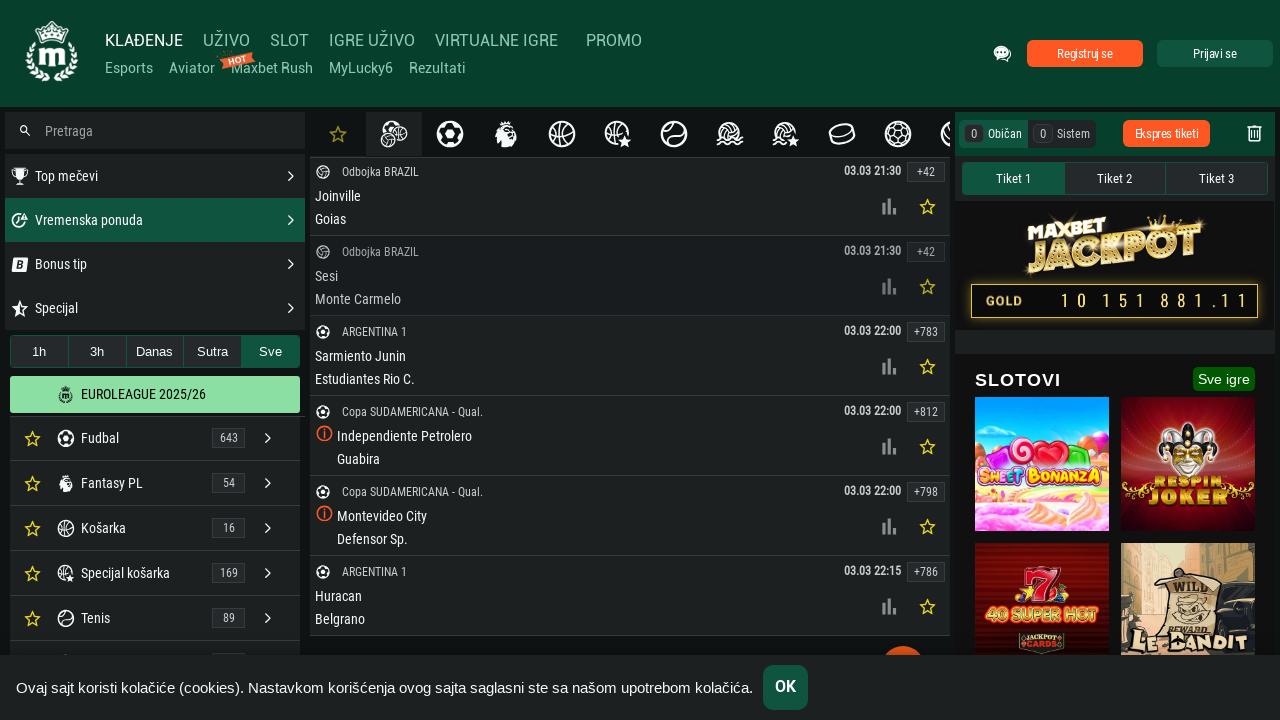

Scrolled down by 2000px to load lazy-loaded content (iteration 35/60)
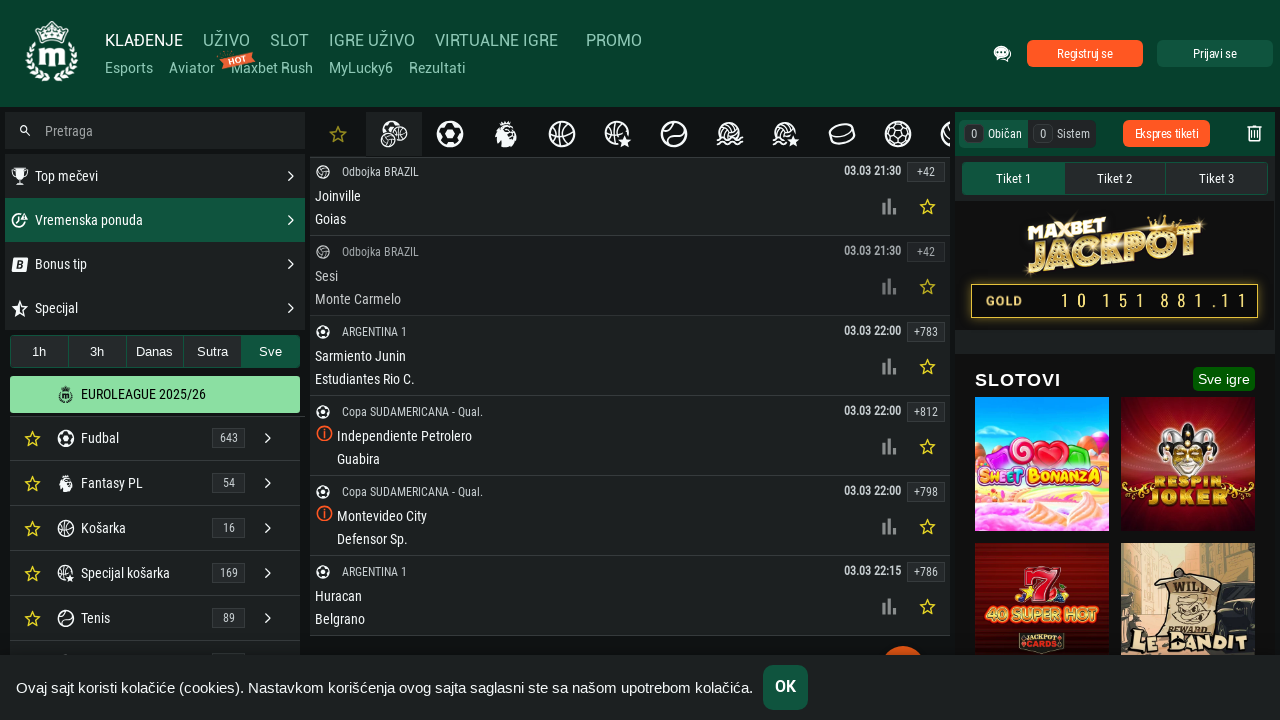

Scrolled down by 2000px to load lazy-loaded content (iteration 36/60)
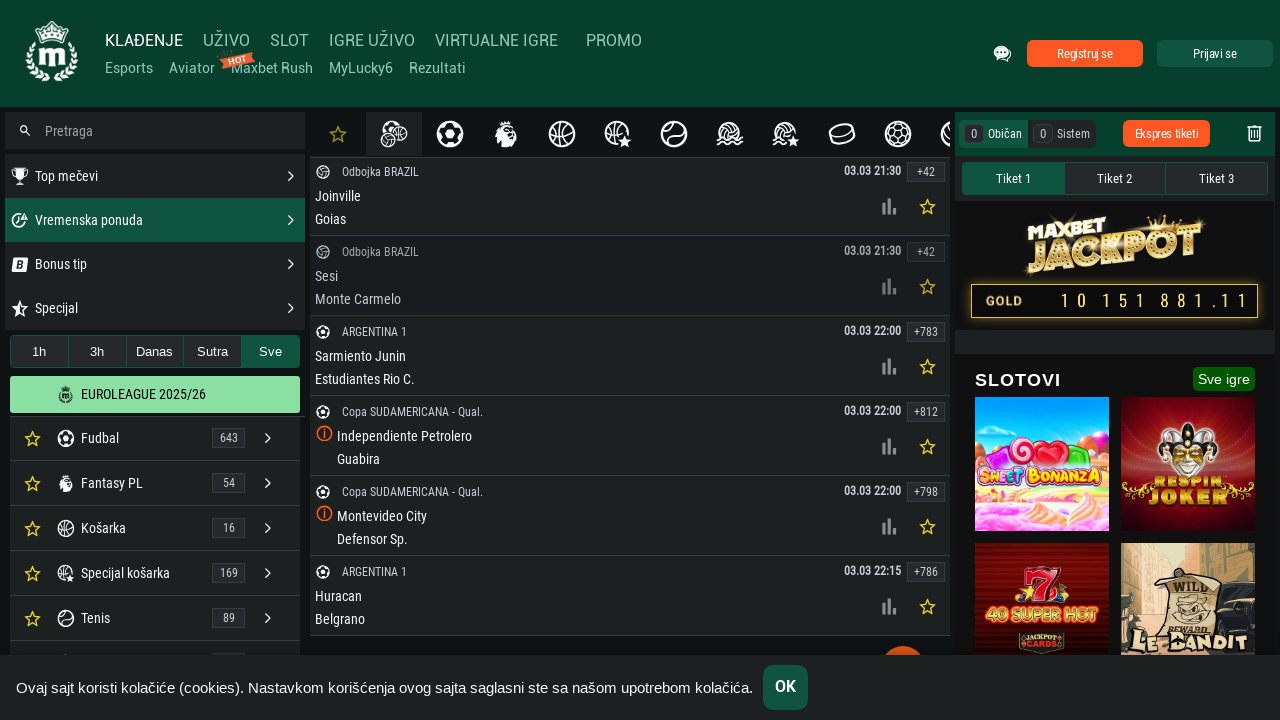

Scrolled down by 2000px to load lazy-loaded content (iteration 37/60)
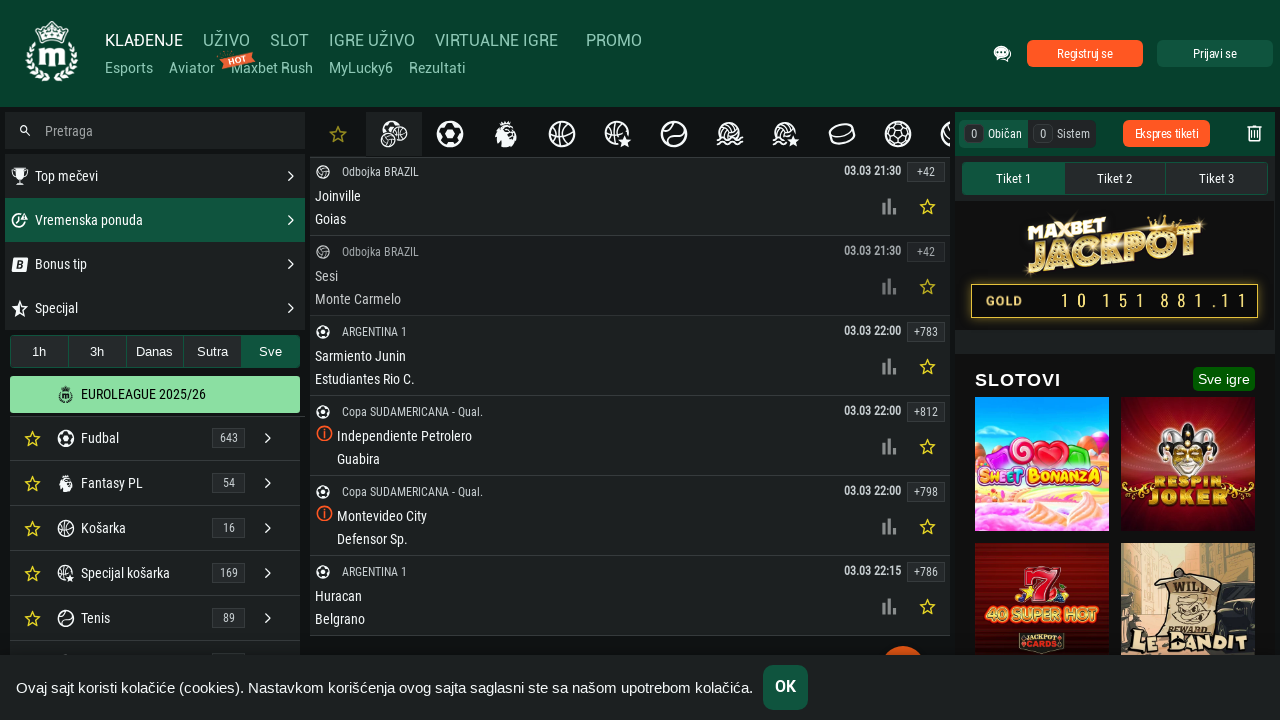

Scrolled down by 2000px to load lazy-loaded content (iteration 38/60)
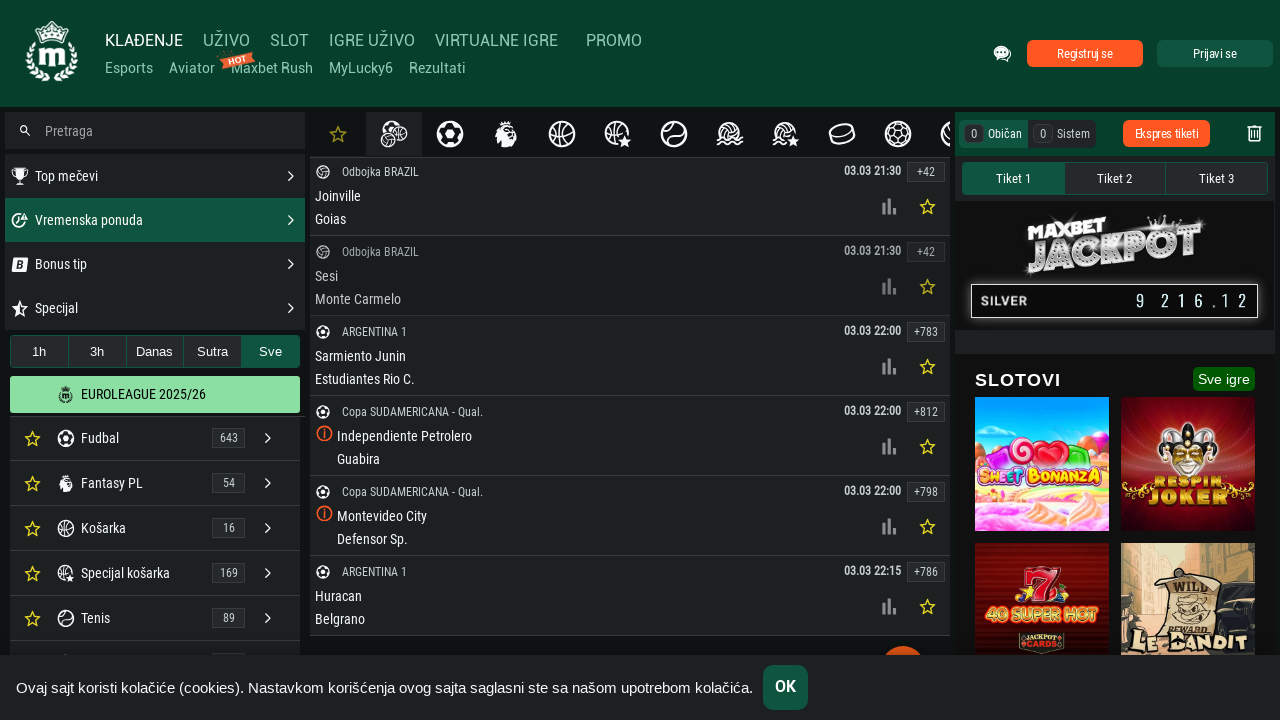

Scrolled down by 2000px to load lazy-loaded content (iteration 39/60)
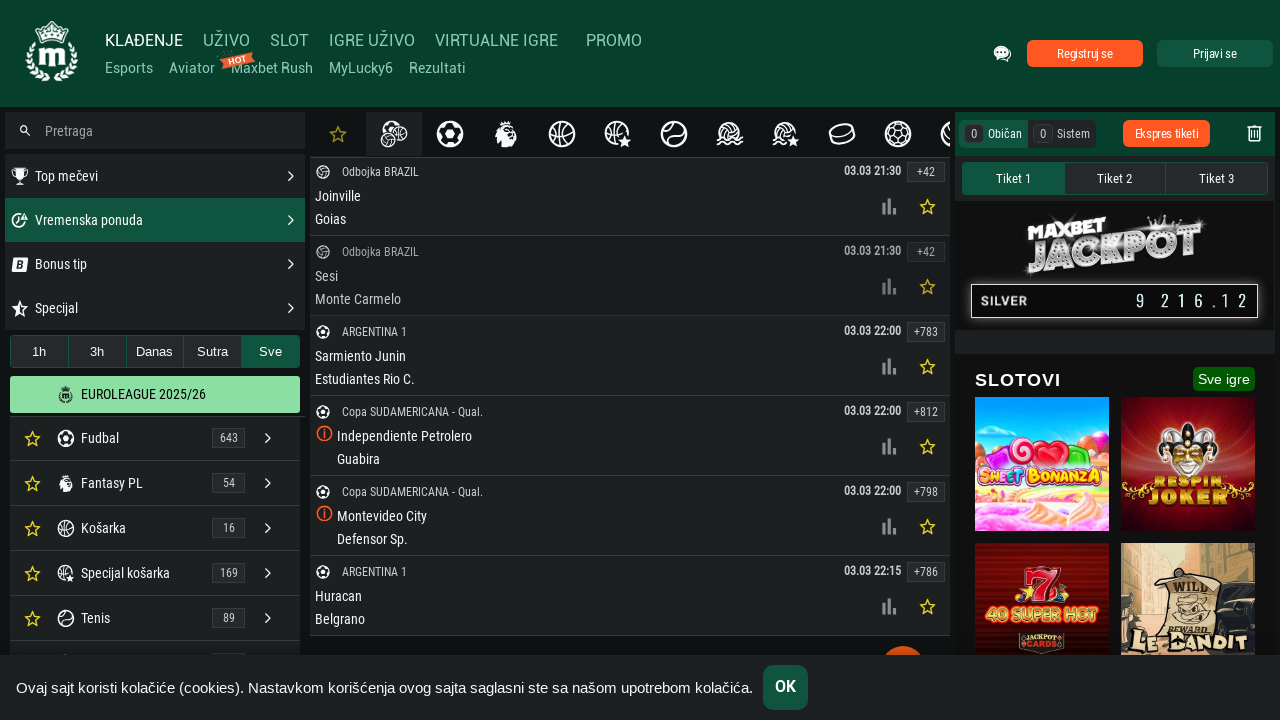

Scrolled down by 2000px to load lazy-loaded content (iteration 40/60)
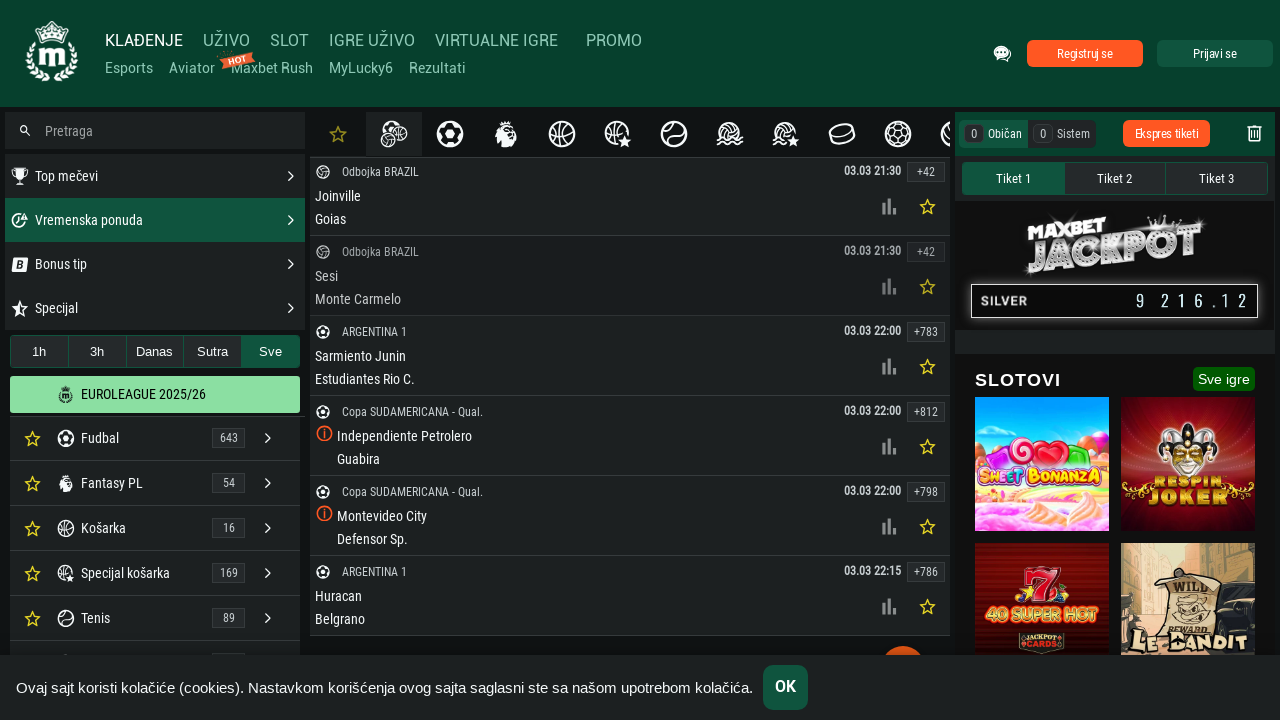

Scrolled down by 2000px to load lazy-loaded content (iteration 41/60)
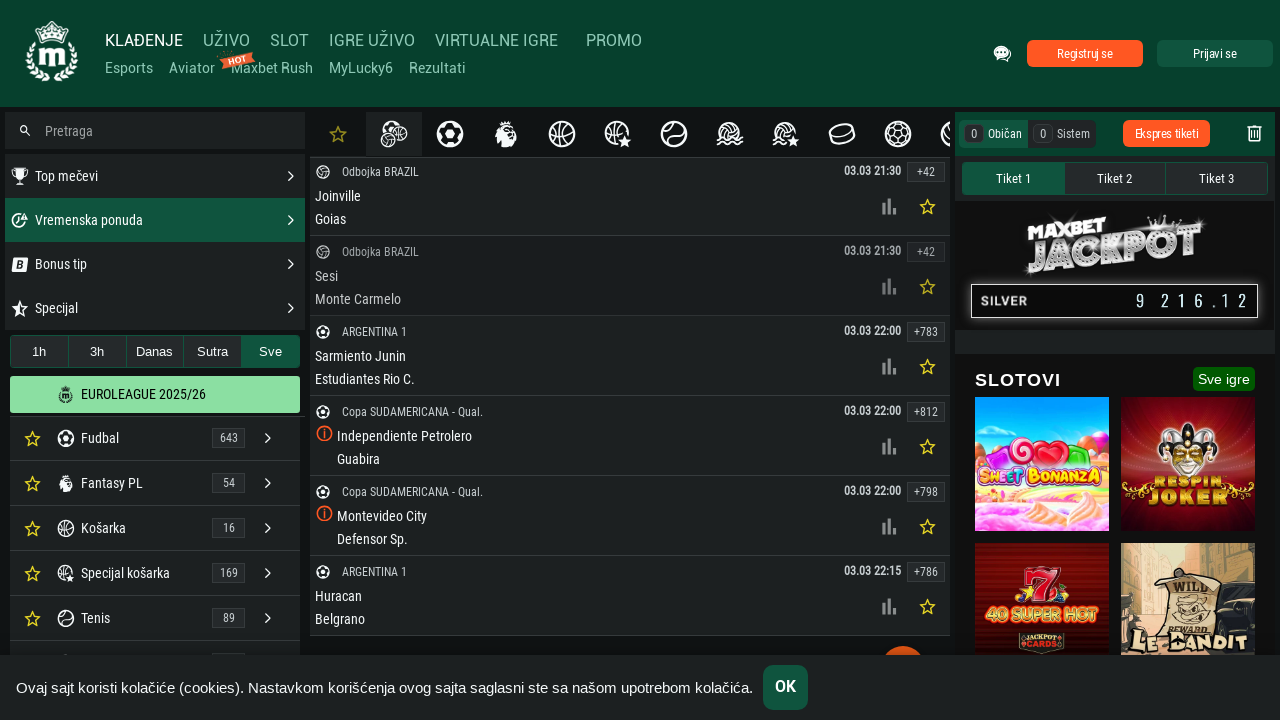

Scrolled down by 2000px to load lazy-loaded content (iteration 42/60)
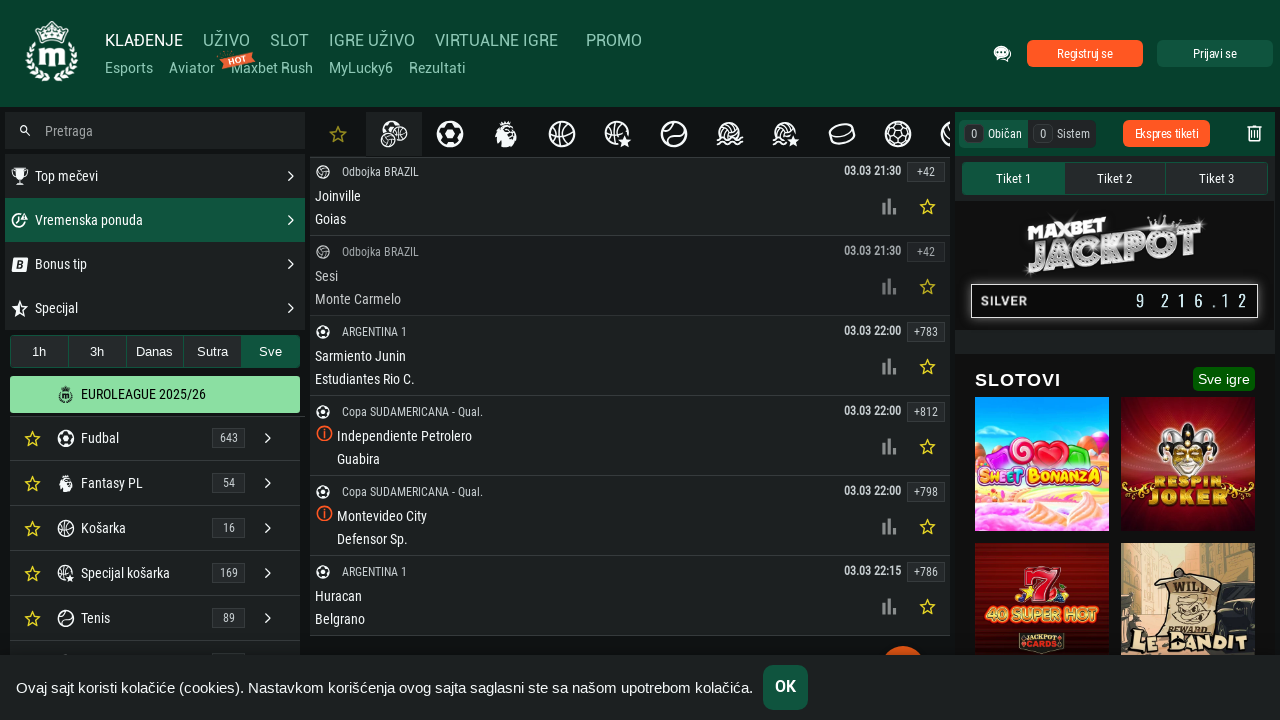

Scrolled down by 2000px to load lazy-loaded content (iteration 43/60)
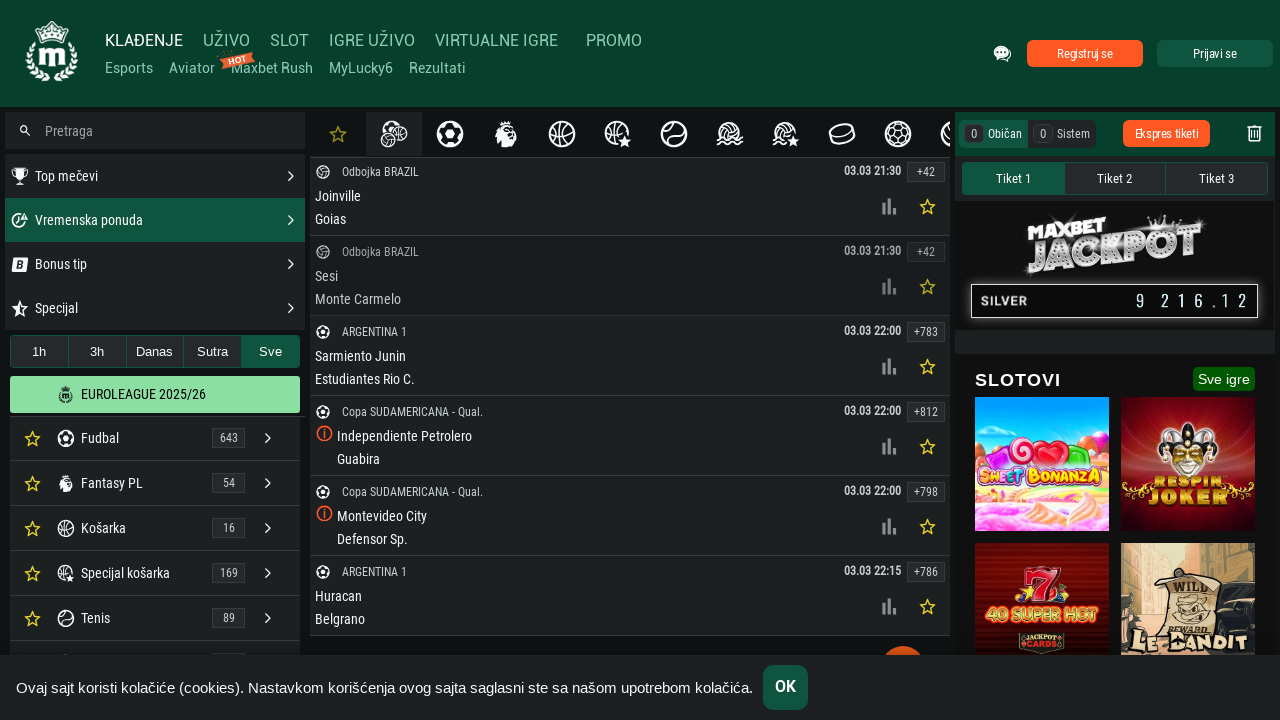

Scrolled down by 2000px to load lazy-loaded content (iteration 44/60)
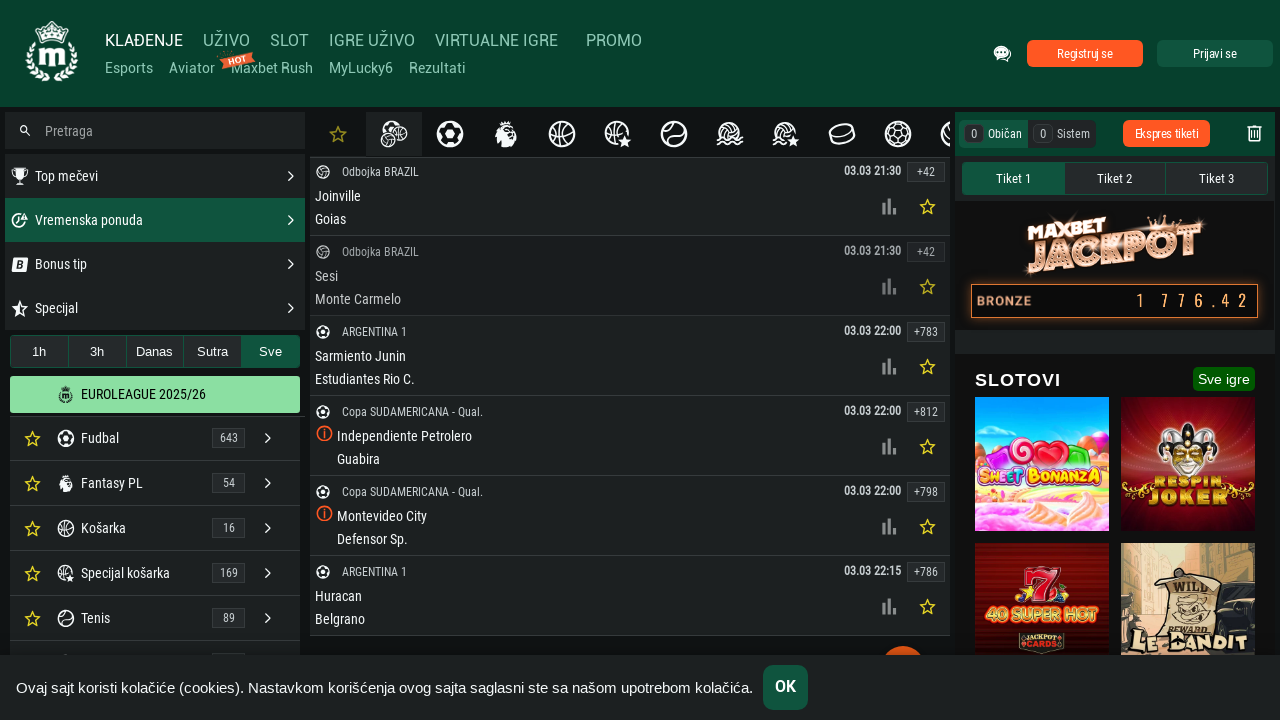

Scrolled down by 2000px to load lazy-loaded content (iteration 45/60)
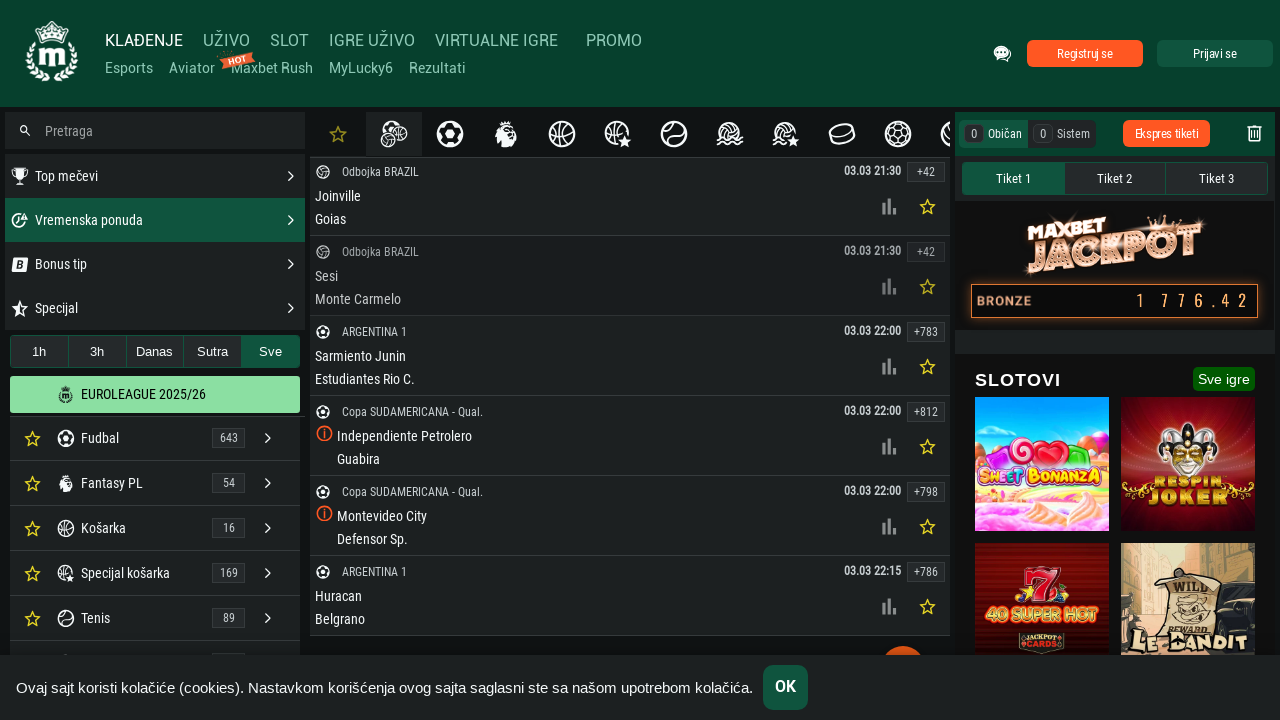

Scrolled down by 2000px to load lazy-loaded content (iteration 46/60)
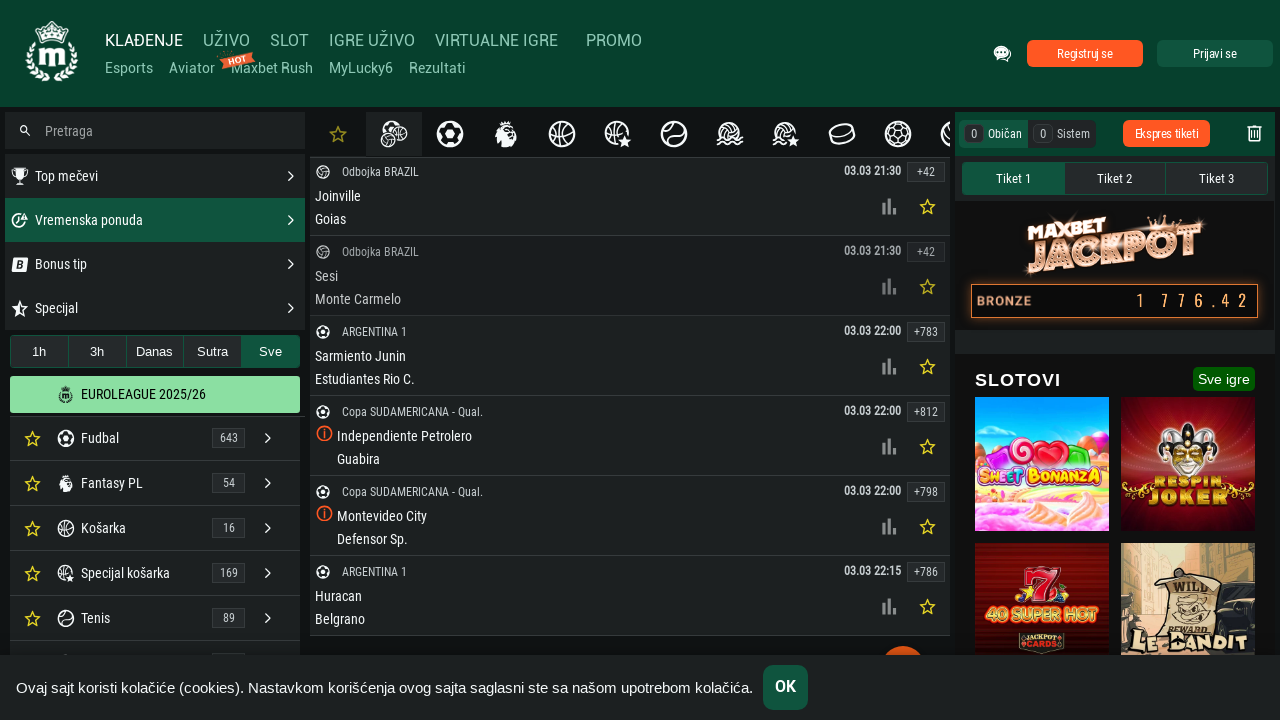

Scrolled down by 2000px to load lazy-loaded content (iteration 47/60)
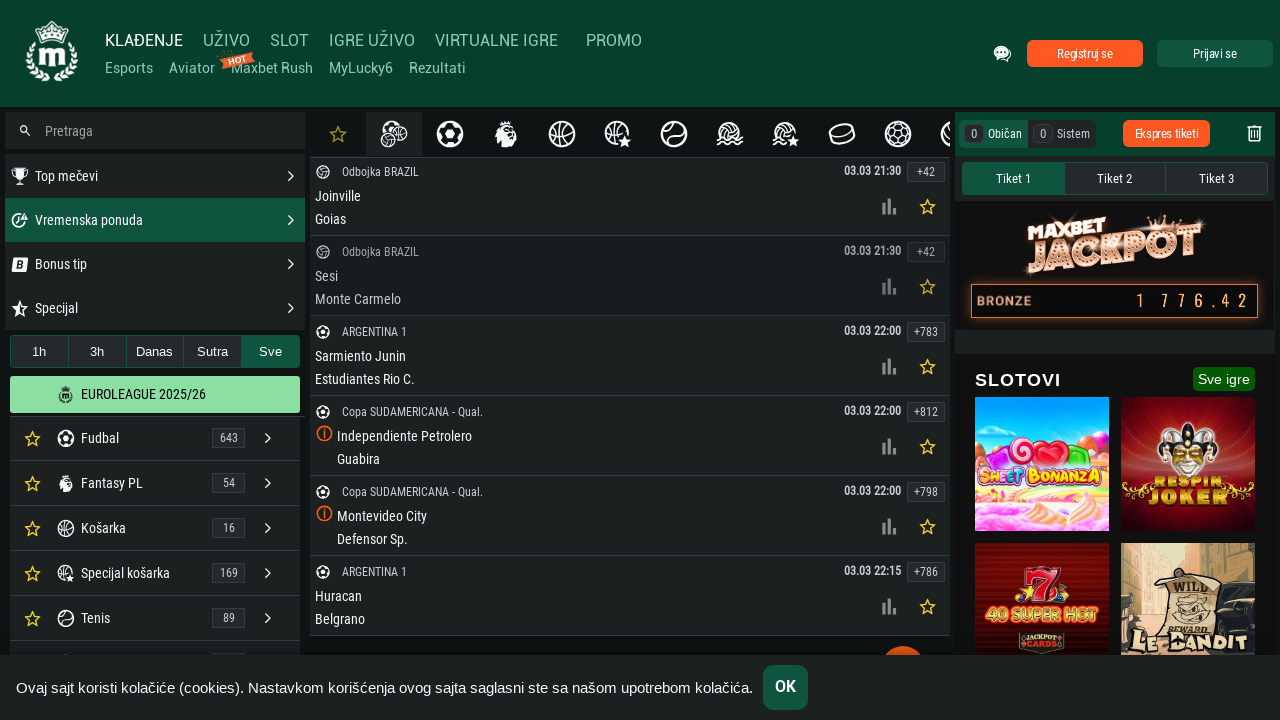

Scrolled down by 2000px to load lazy-loaded content (iteration 48/60)
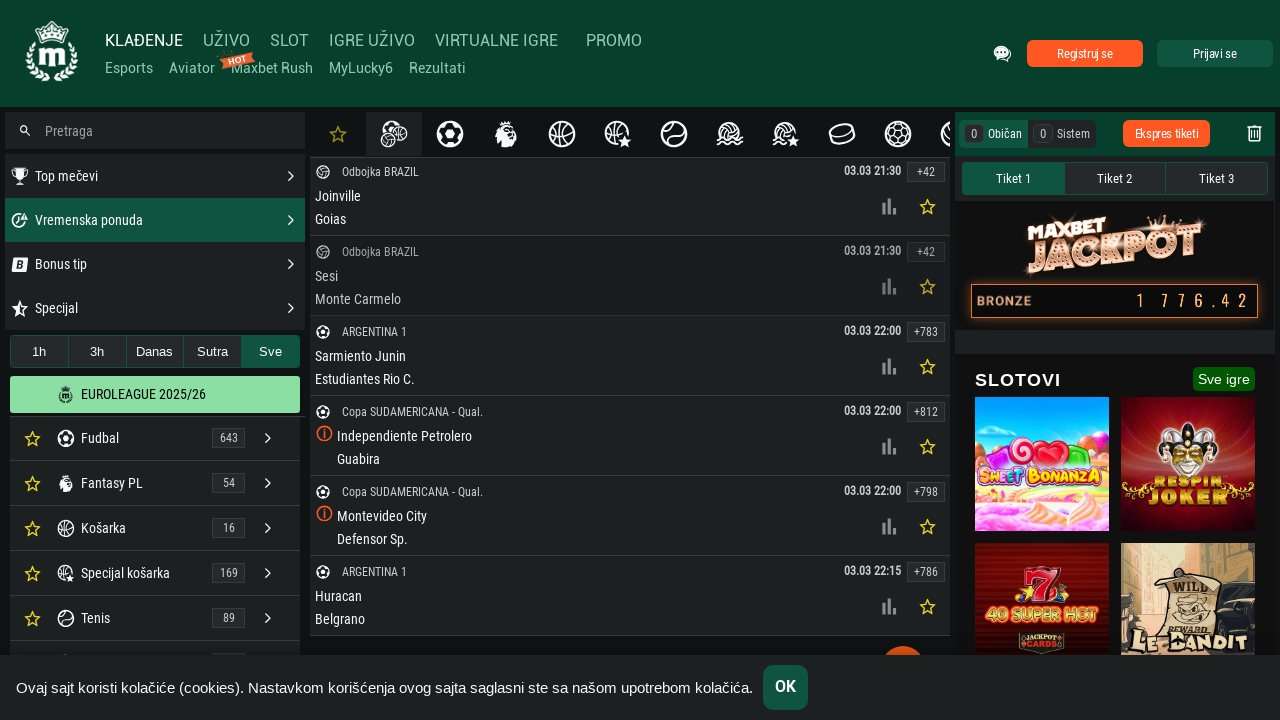

Scrolled down by 2000px to load lazy-loaded content (iteration 49/60)
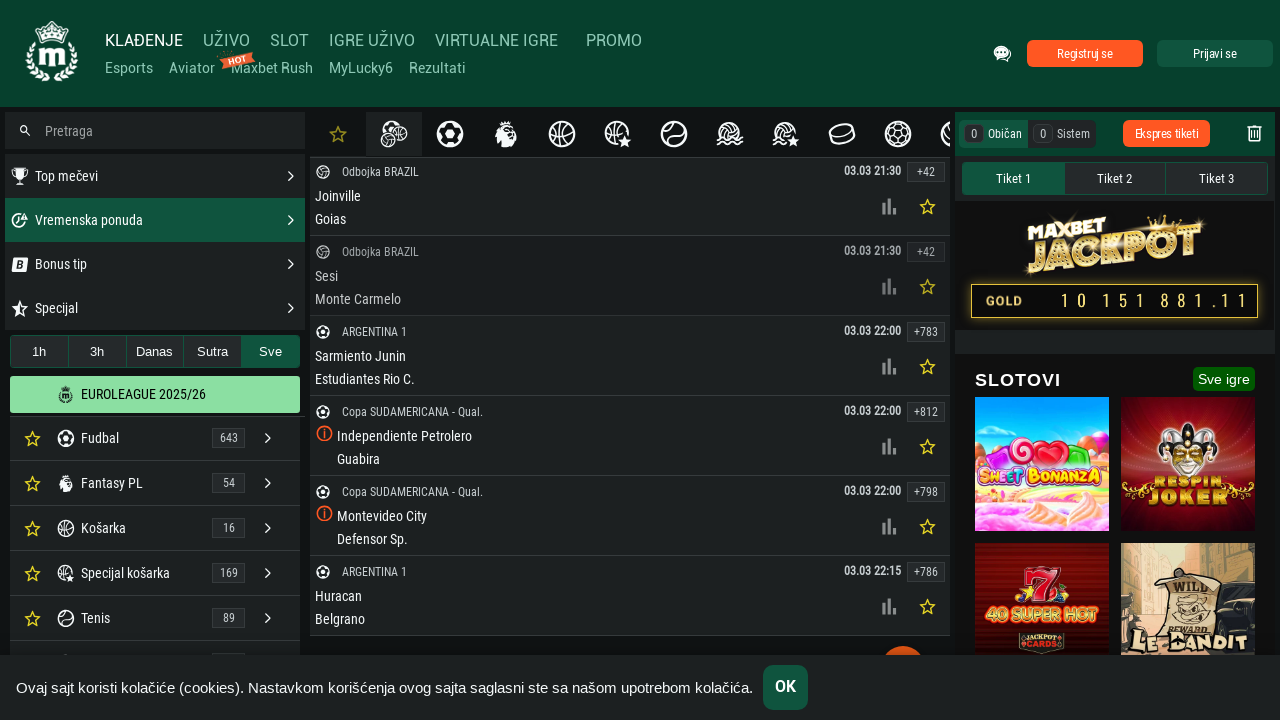

Scrolled down by 2000px to load lazy-loaded content (iteration 50/60)
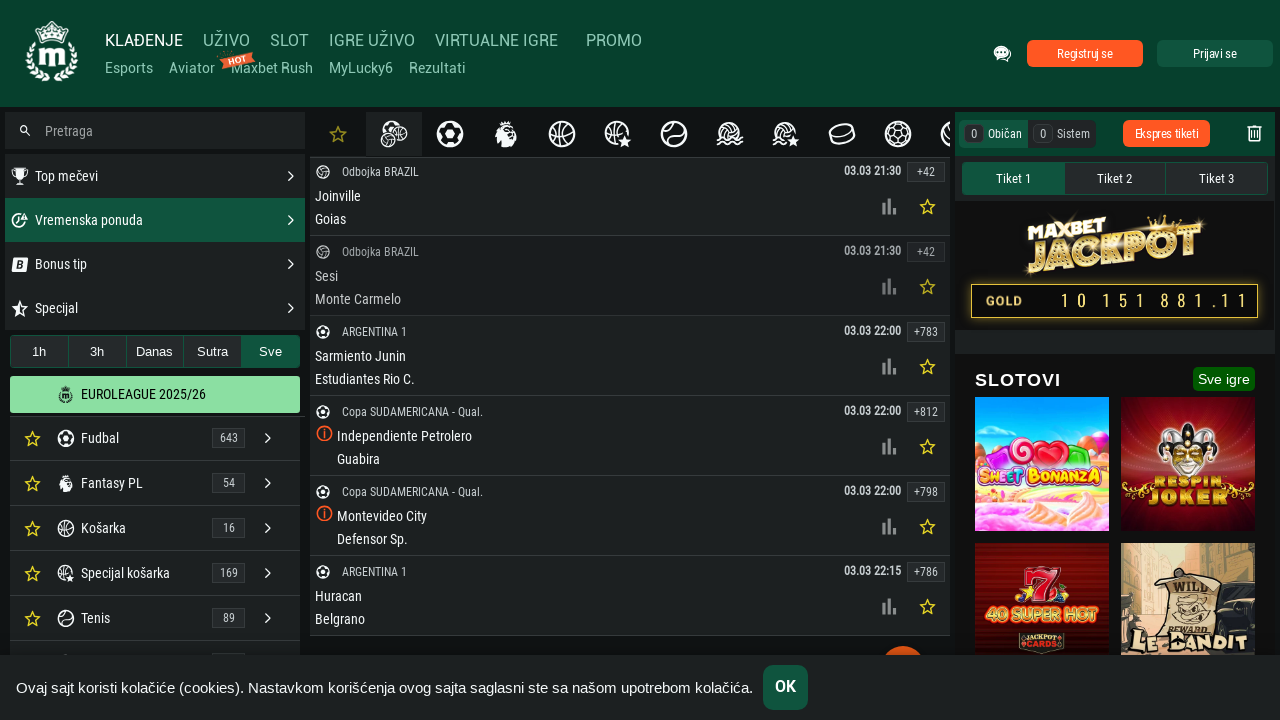

Scrolled down by 2000px to load lazy-loaded content (iteration 51/60)
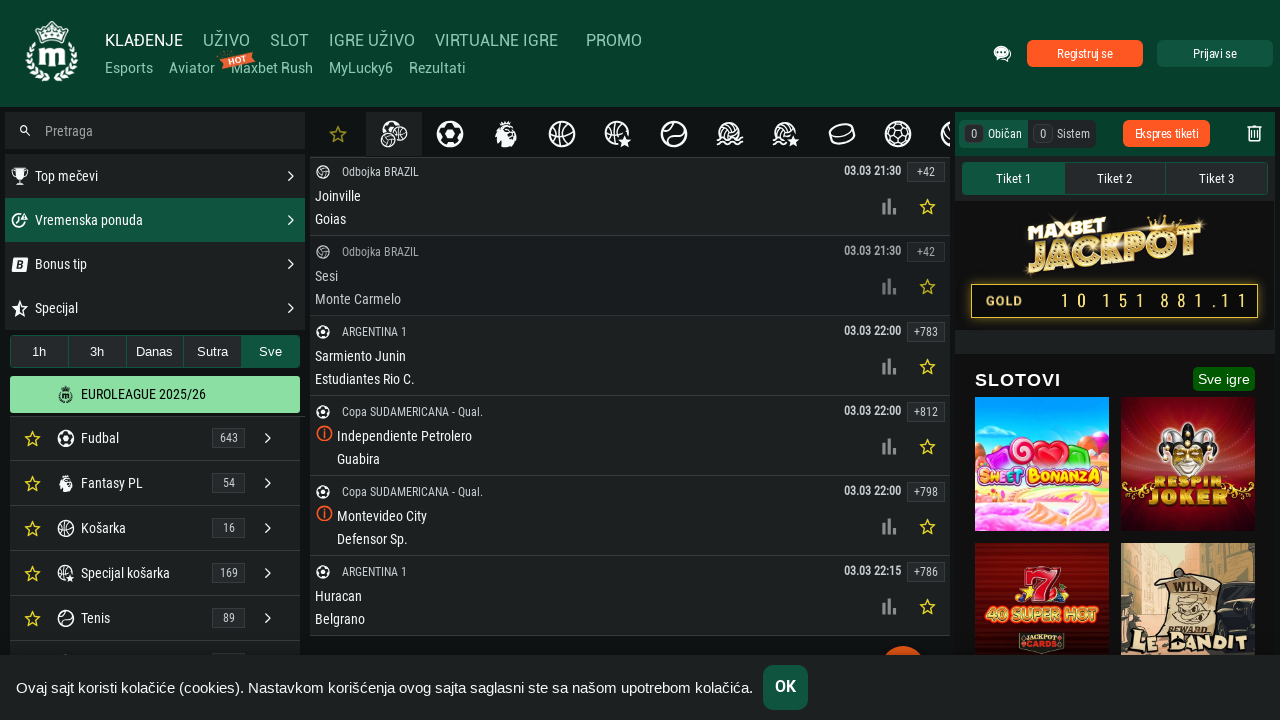

Scrolled down by 2000px to load lazy-loaded content (iteration 52/60)
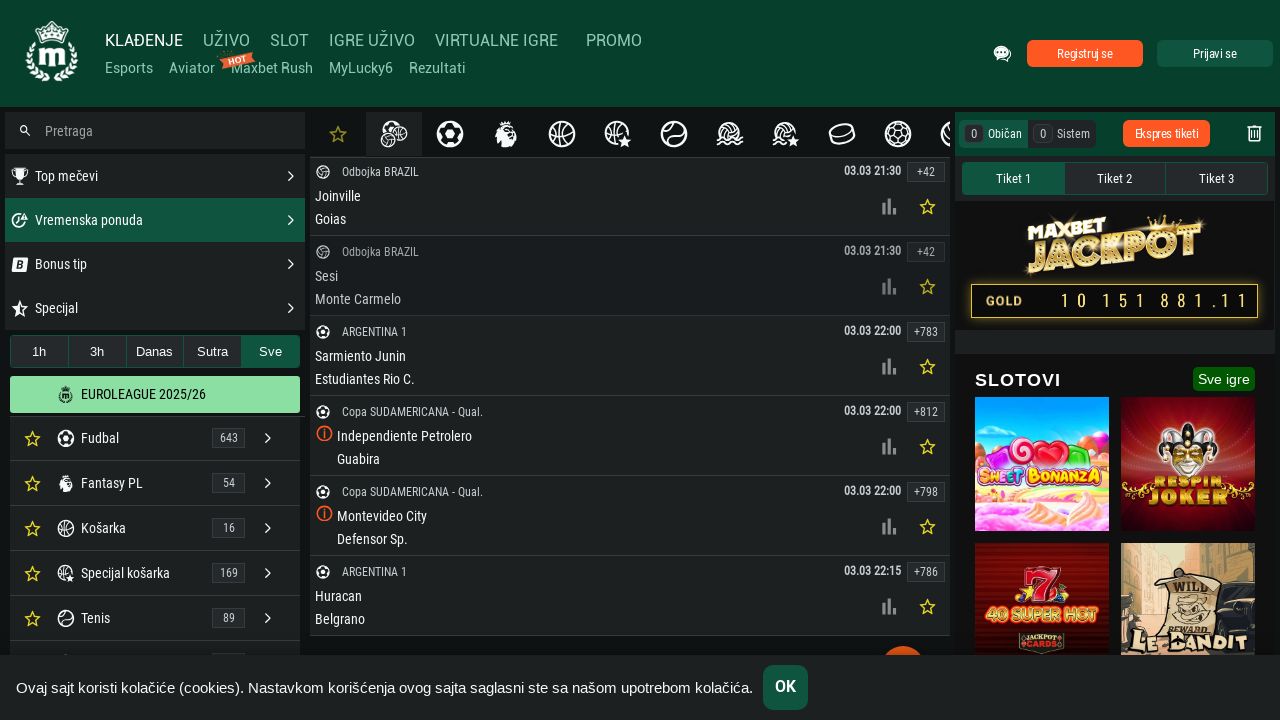

Scrolled down by 2000px to load lazy-loaded content (iteration 53/60)
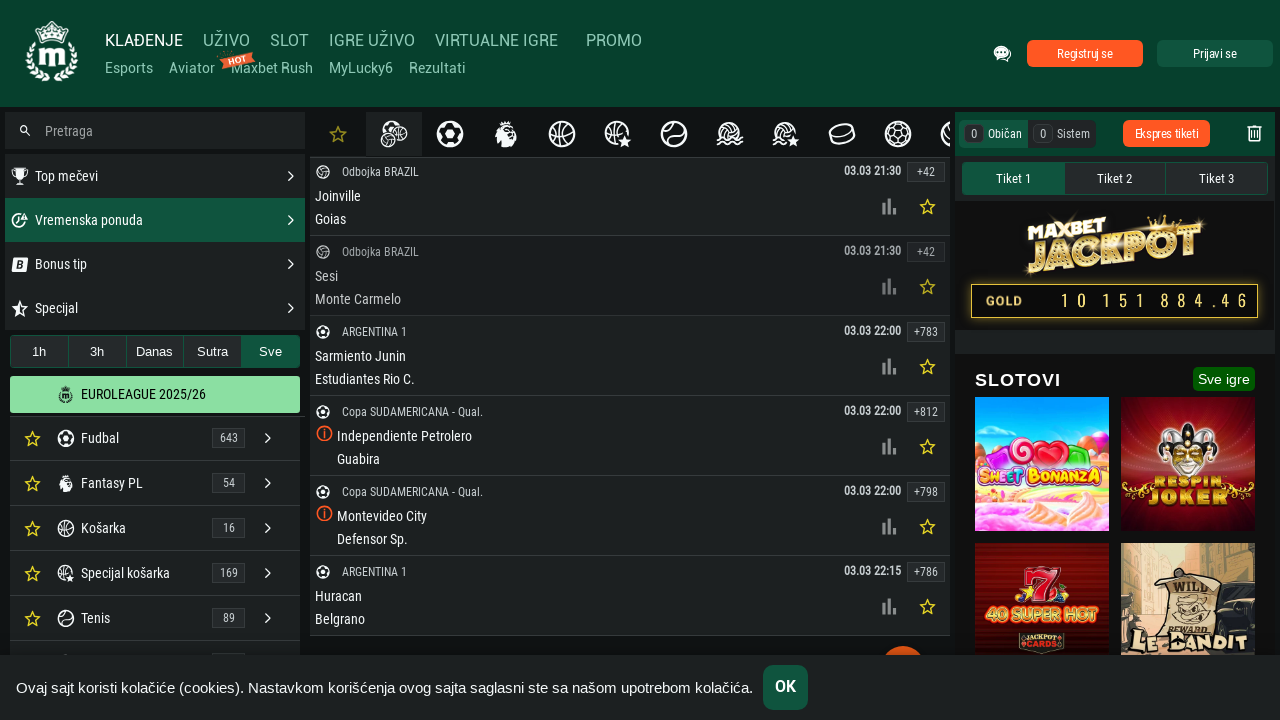

Scrolled down by 2000px to load lazy-loaded content (iteration 54/60)
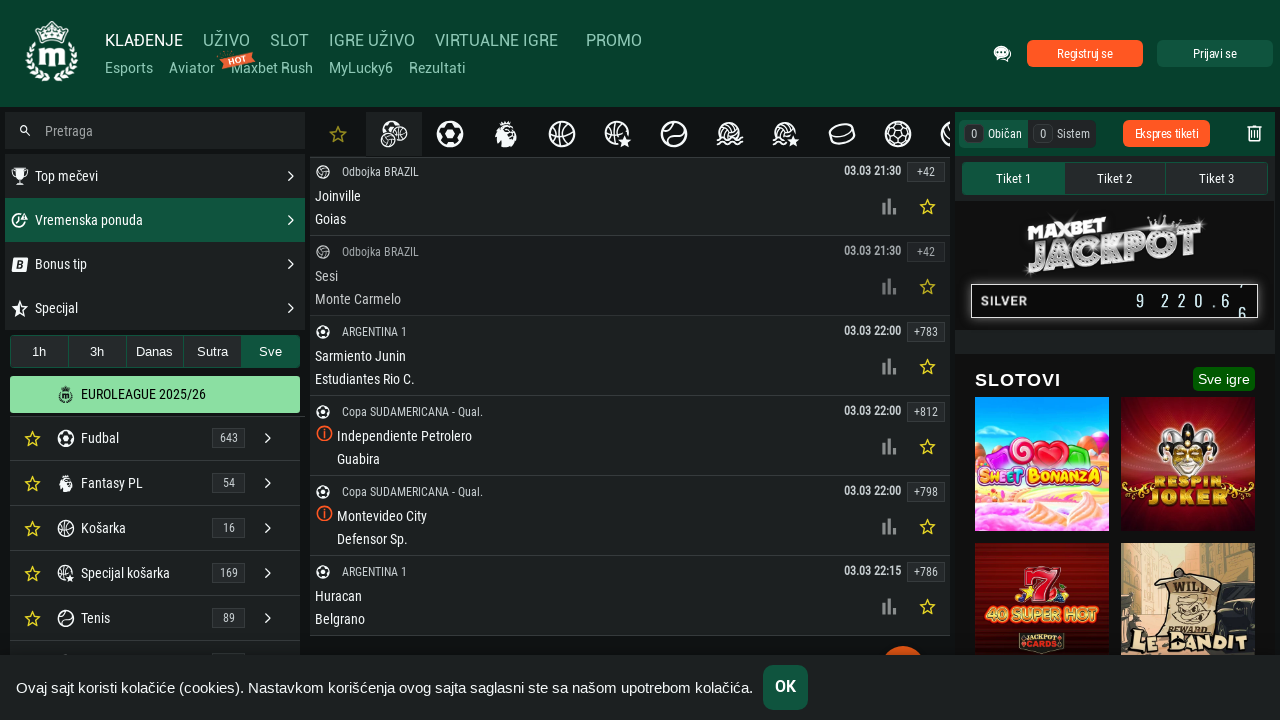

Scrolled down by 2000px to load lazy-loaded content (iteration 55/60)
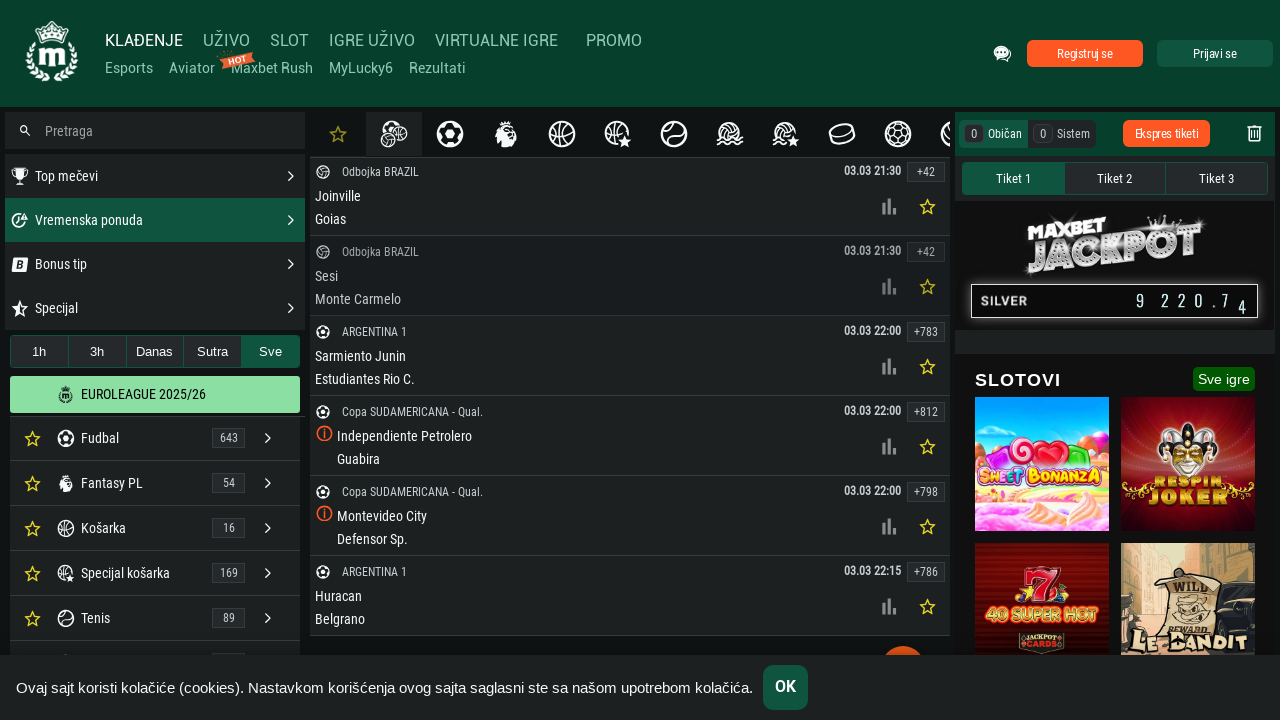

Scrolled down by 2000px to load lazy-loaded content (iteration 56/60)
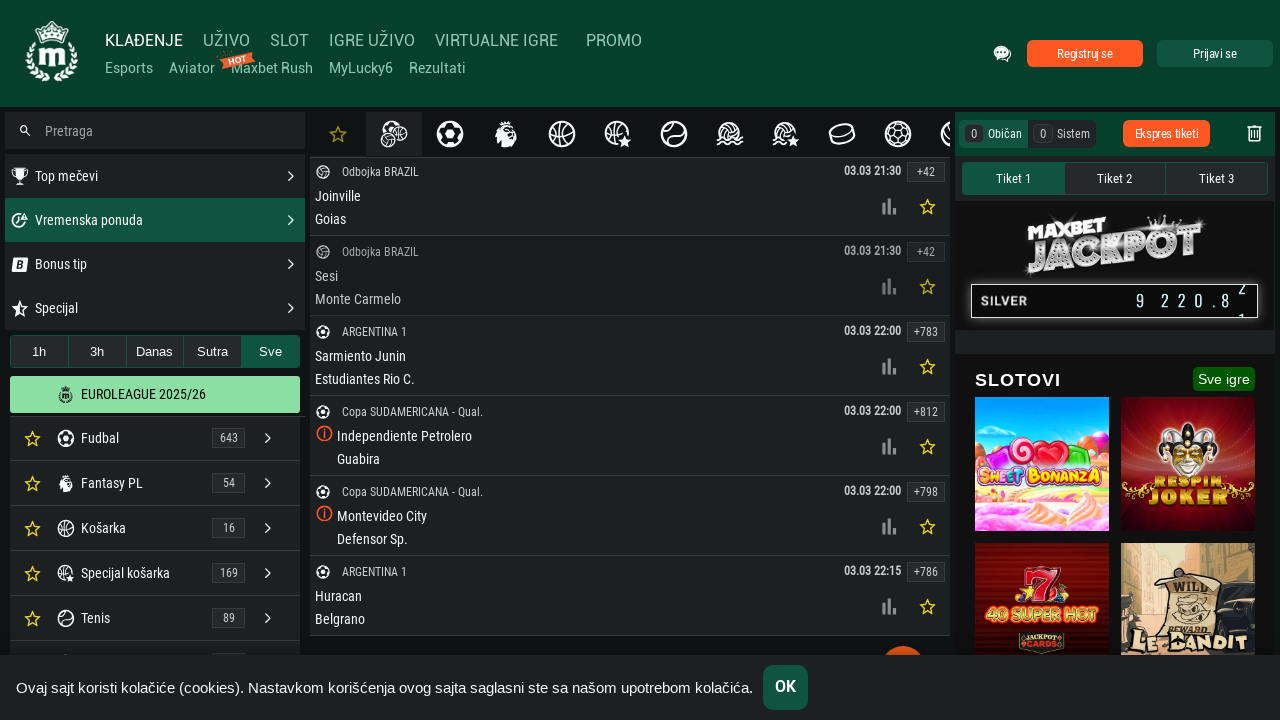

Scrolled down by 2000px to load lazy-loaded content (iteration 57/60)
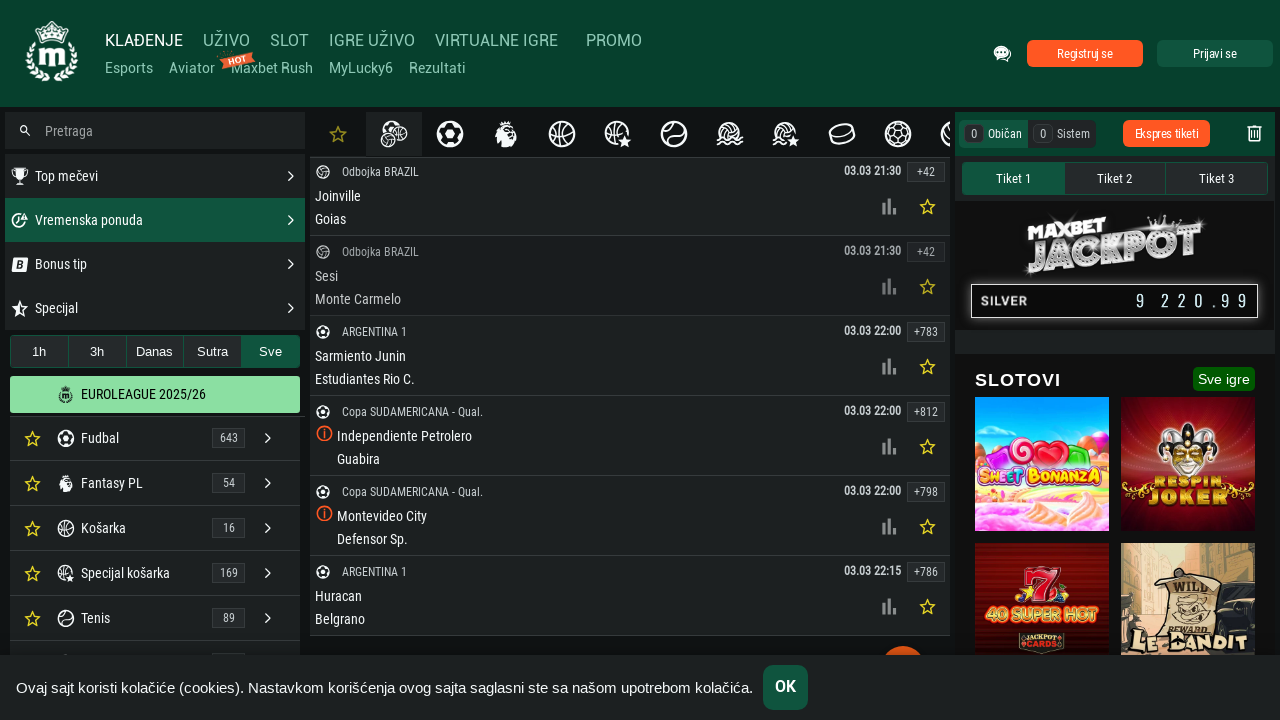

Scrolled down by 2000px to load lazy-loaded content (iteration 58/60)
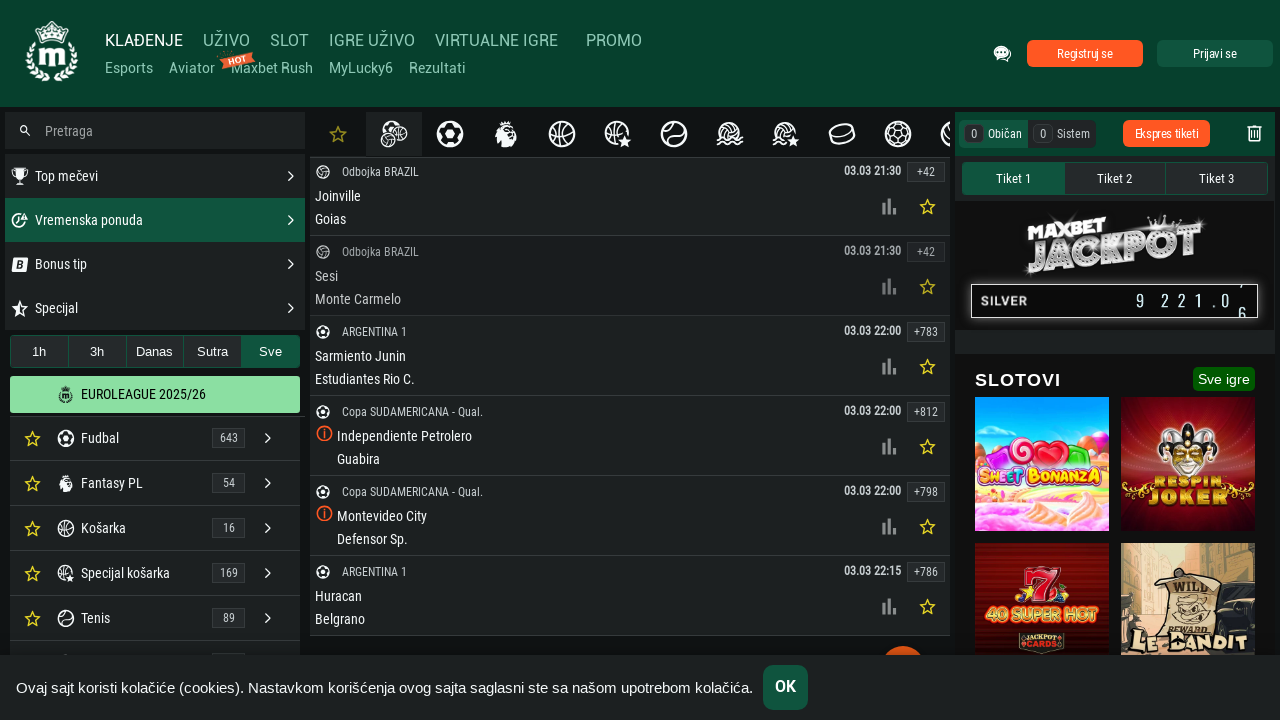

Scrolled down by 2000px to load lazy-loaded content (iteration 59/60)
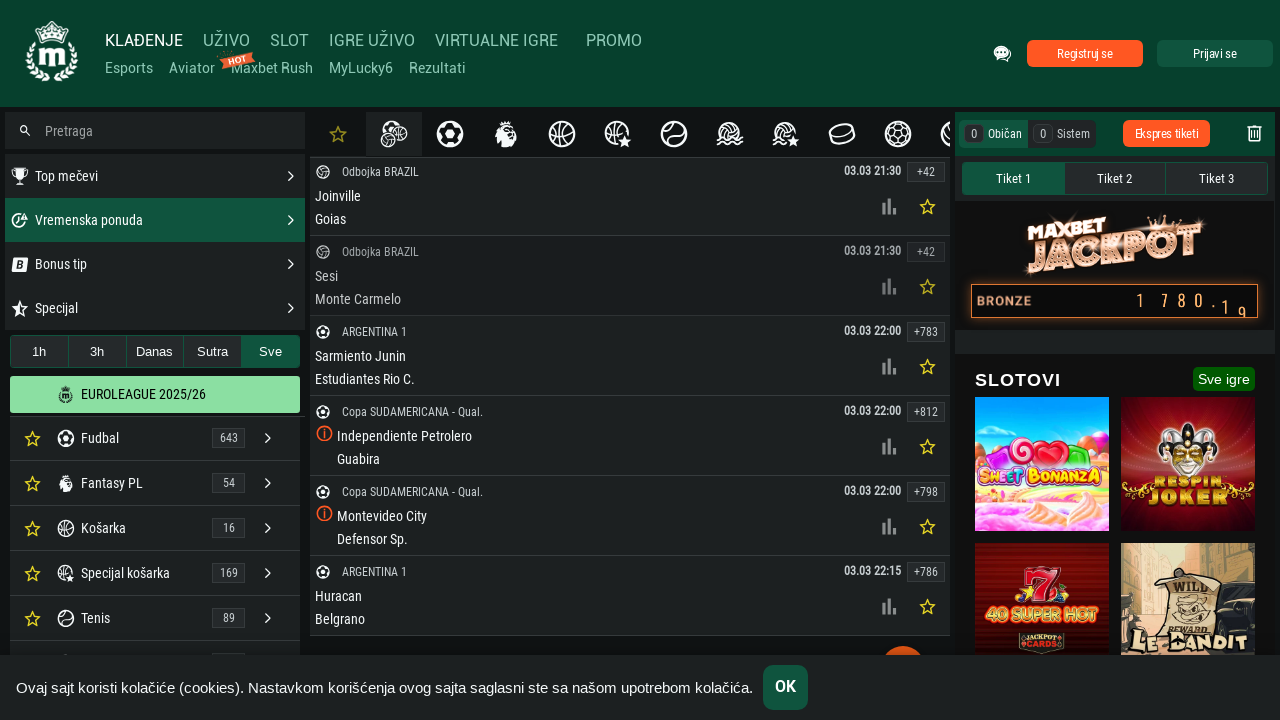

Scrolled down by 2000px to load lazy-loaded content (iteration 60/60)
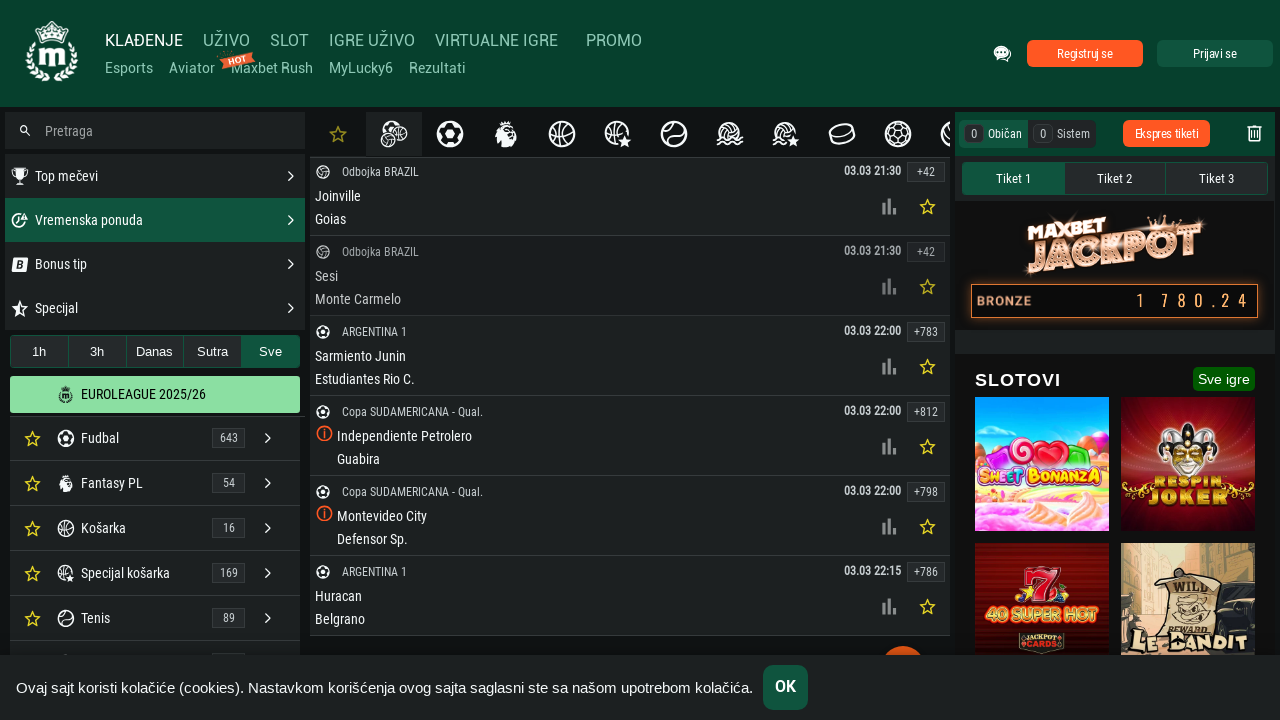

Waited 1 second for remaining content to load
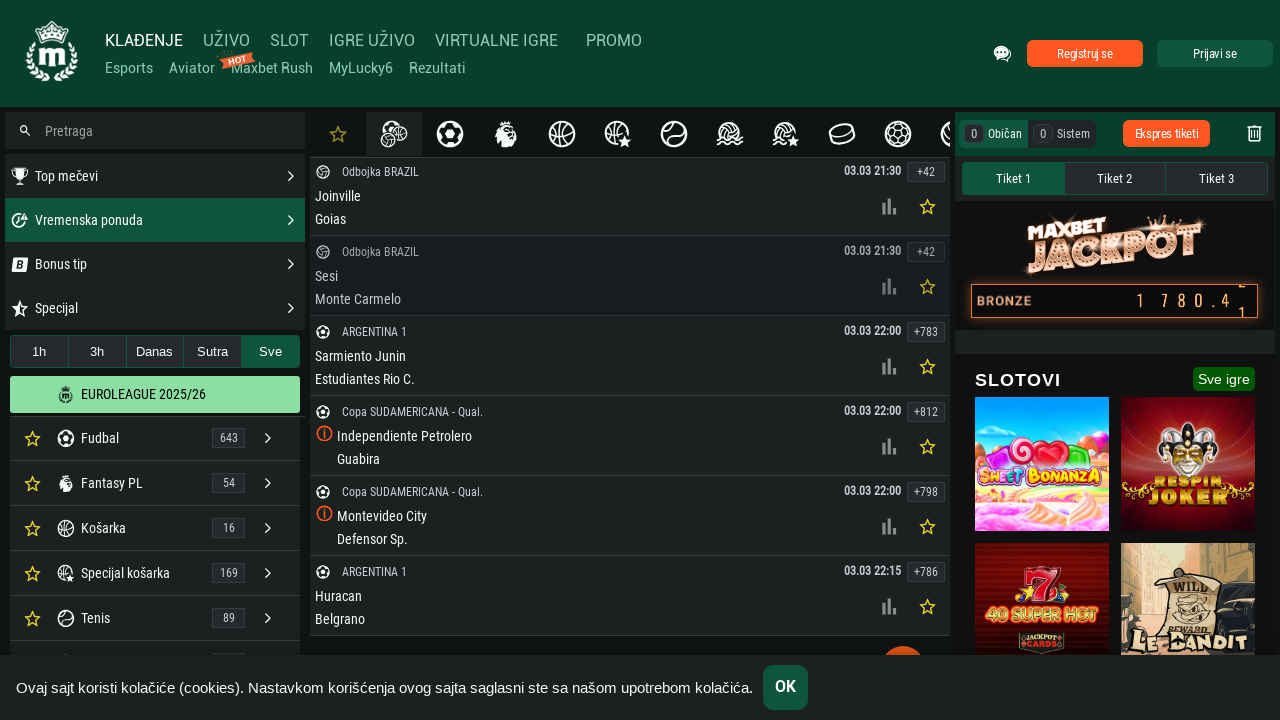

Verified body element is visible (content loaded)
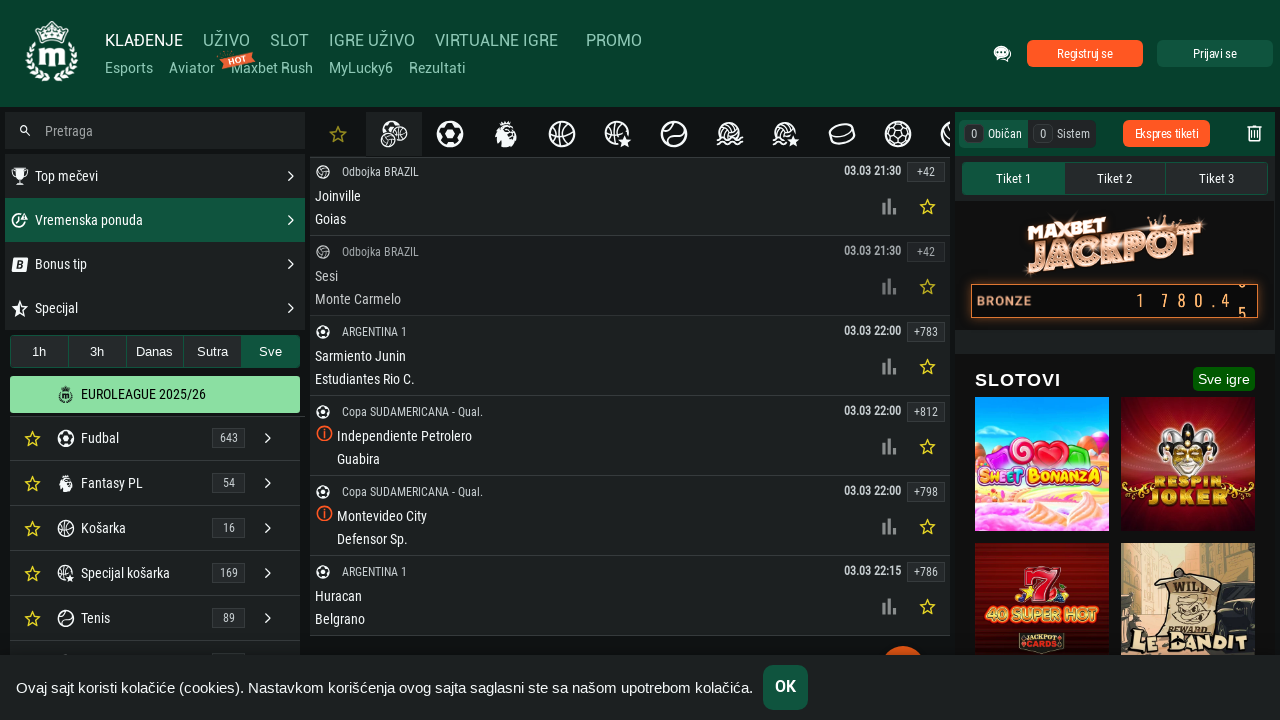

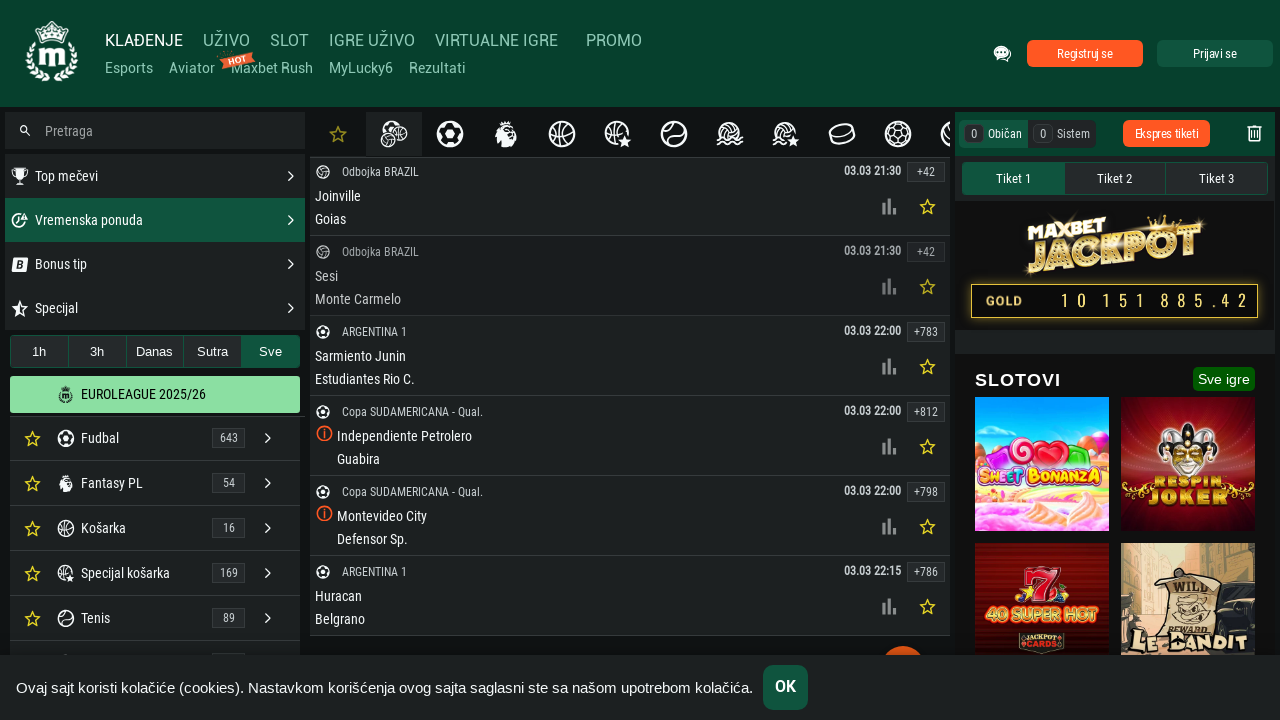